Tests the date picker functionality on SpiceJet's flight booking page by opening the date picker, navigating to a specific month/year (April 2024), and selecting a specific date (19th).

Starting URL: https://www.spicejet.com/

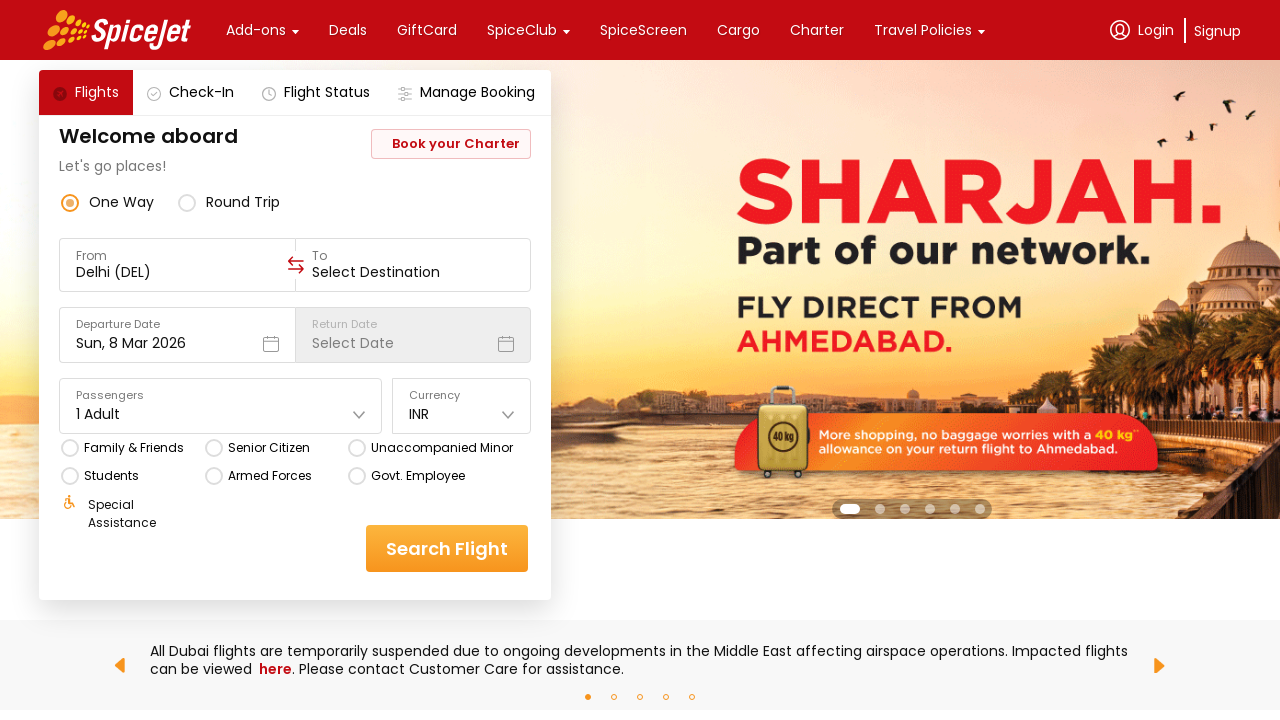

Waited for page to load (networkidle)
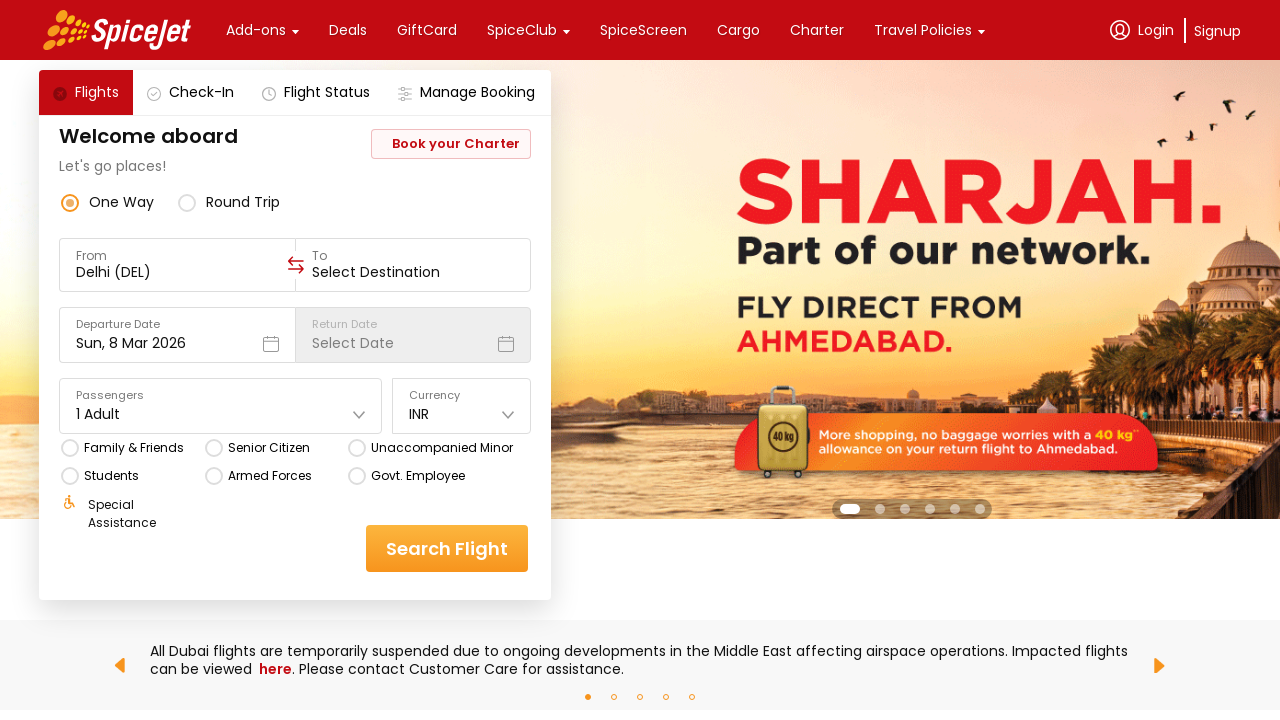

Waited 3 seconds for page initialization
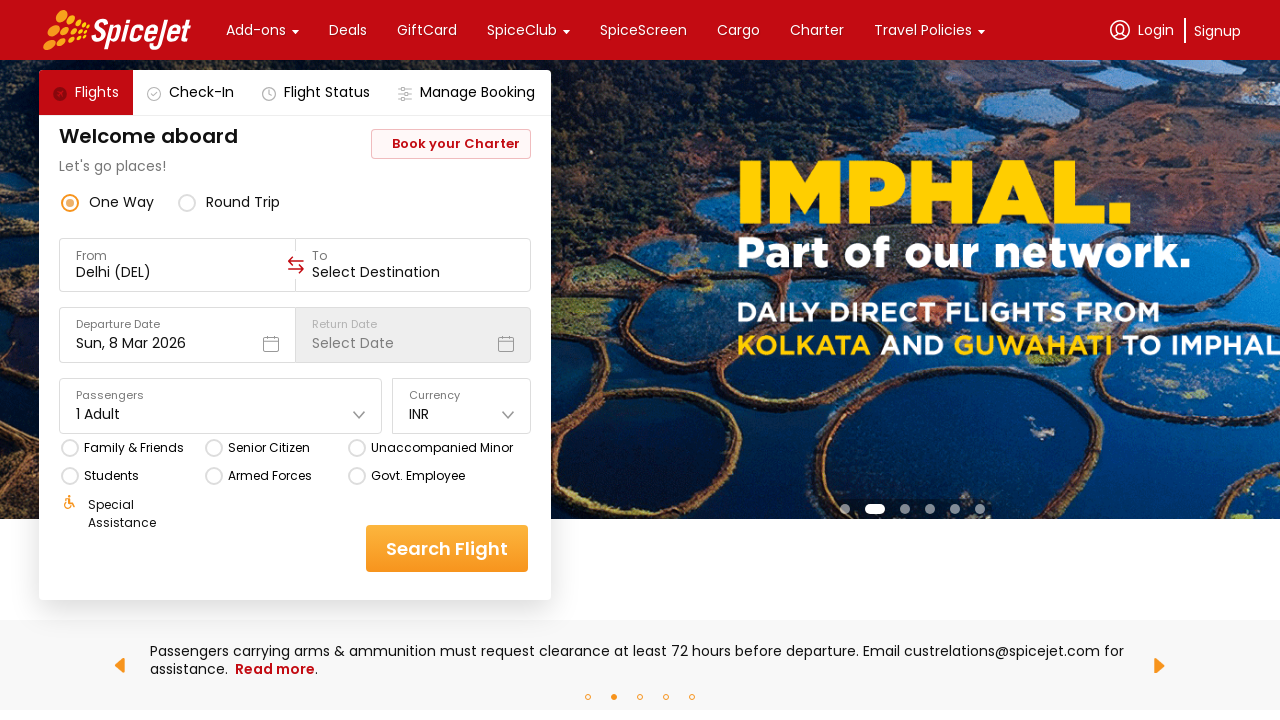

Clicked on the departure date field at (177, 335) on (//div[@class='css-1dbjc4n r-18u37iz']/child::div)[3]
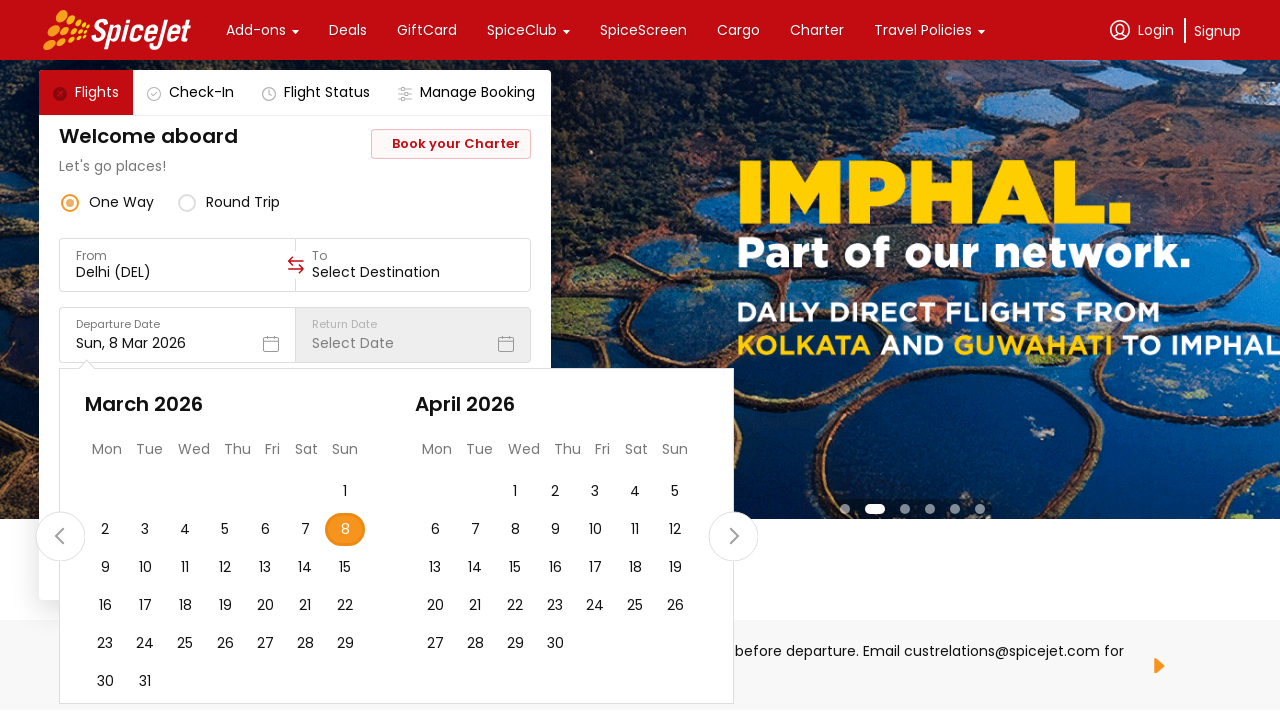

Waited 1 second before opening date picker
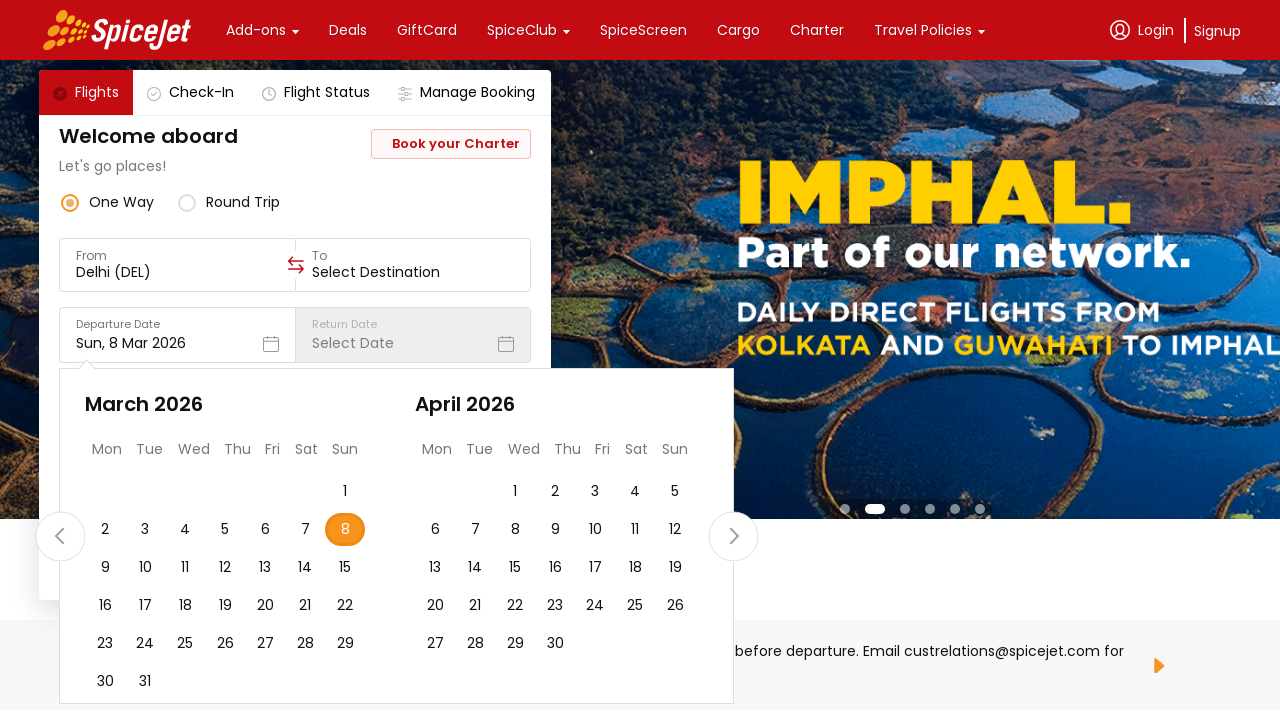

Opened the calendar date picker at (733, 536) on div.css-1dbjc4n.r-1loqt21.r-u8s1d.r-11xbo3g.r-1v2oles.r-1otgn73.r-16zfatd.r-eafd
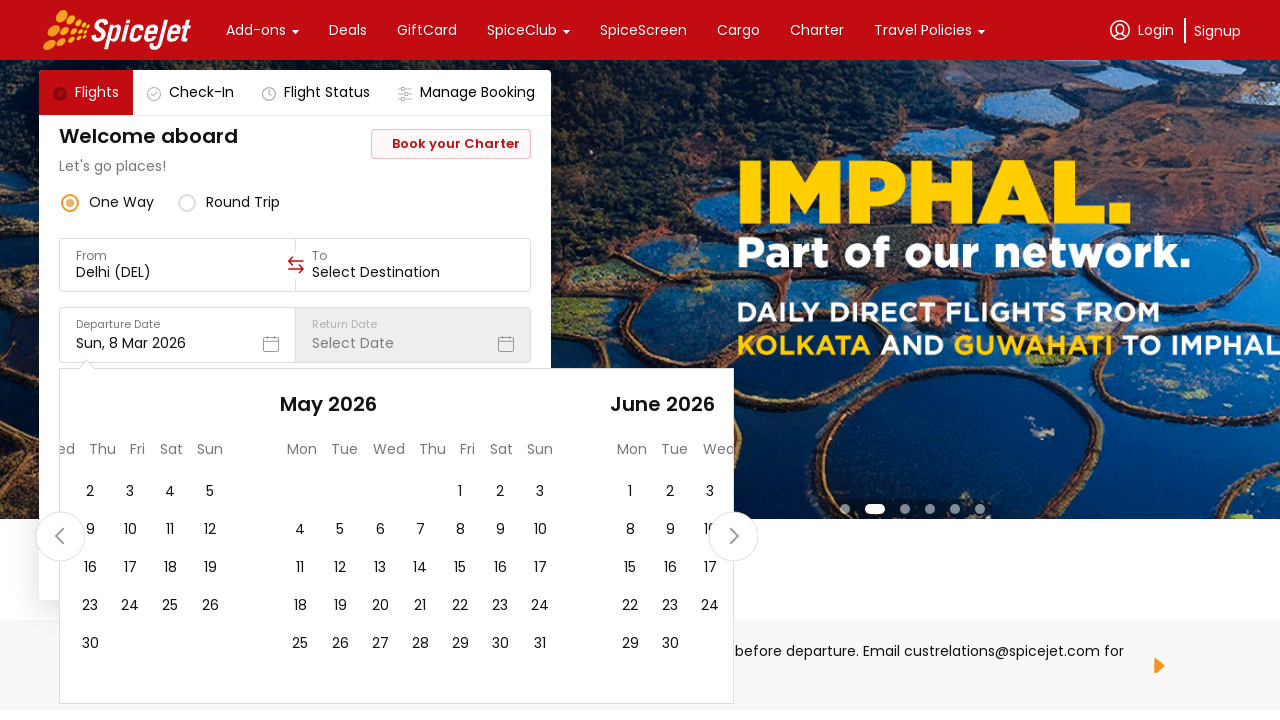

Calendar navigation iteration 1
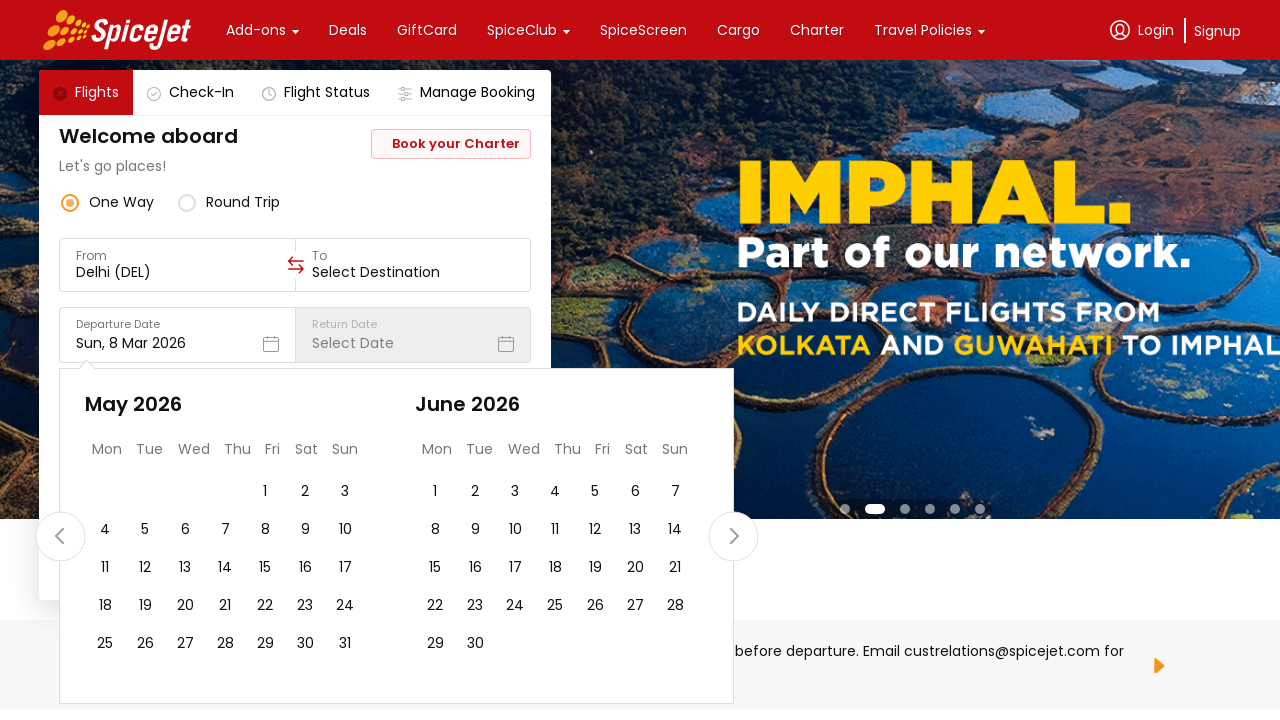

Navigated to next month (iteration 1) at (734, 536) on div.r-1loqt21.r-u8s1d.r-11xbo3g.r-1v2oles.r-1otgn73.r-16zfatd.r-1i6wzkk.r-lrvibr
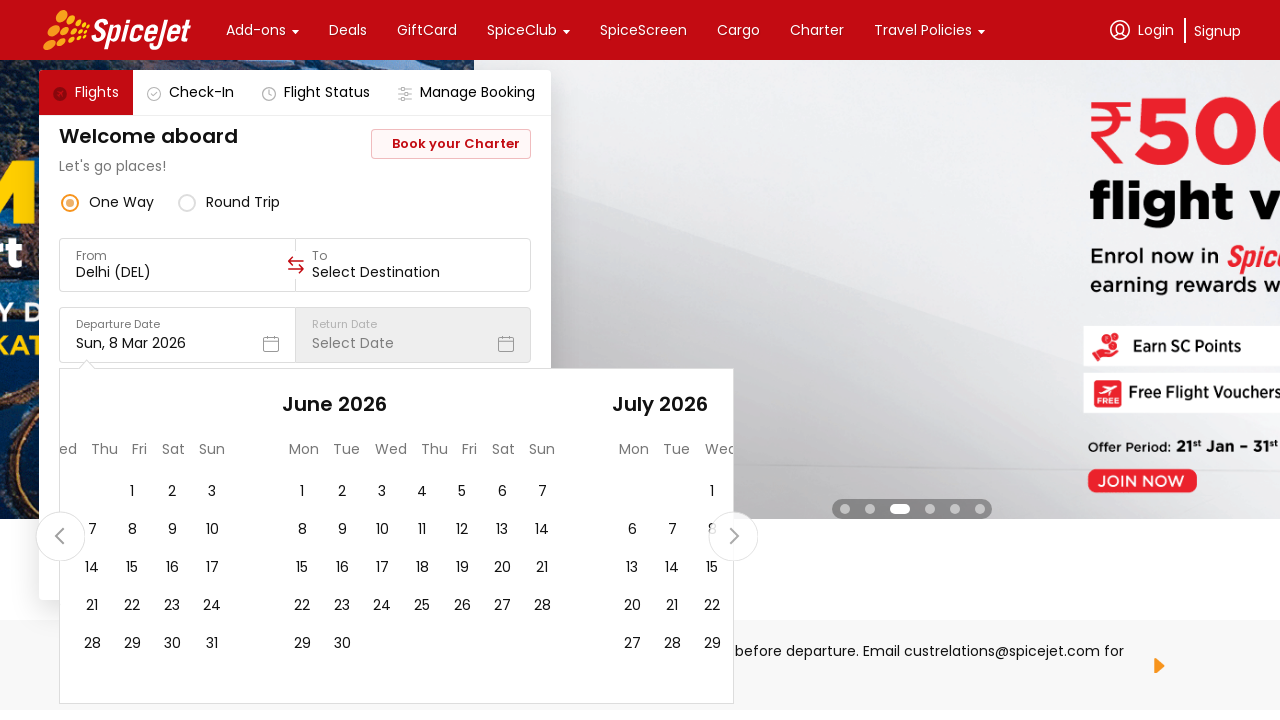

Calendar navigation iteration 2
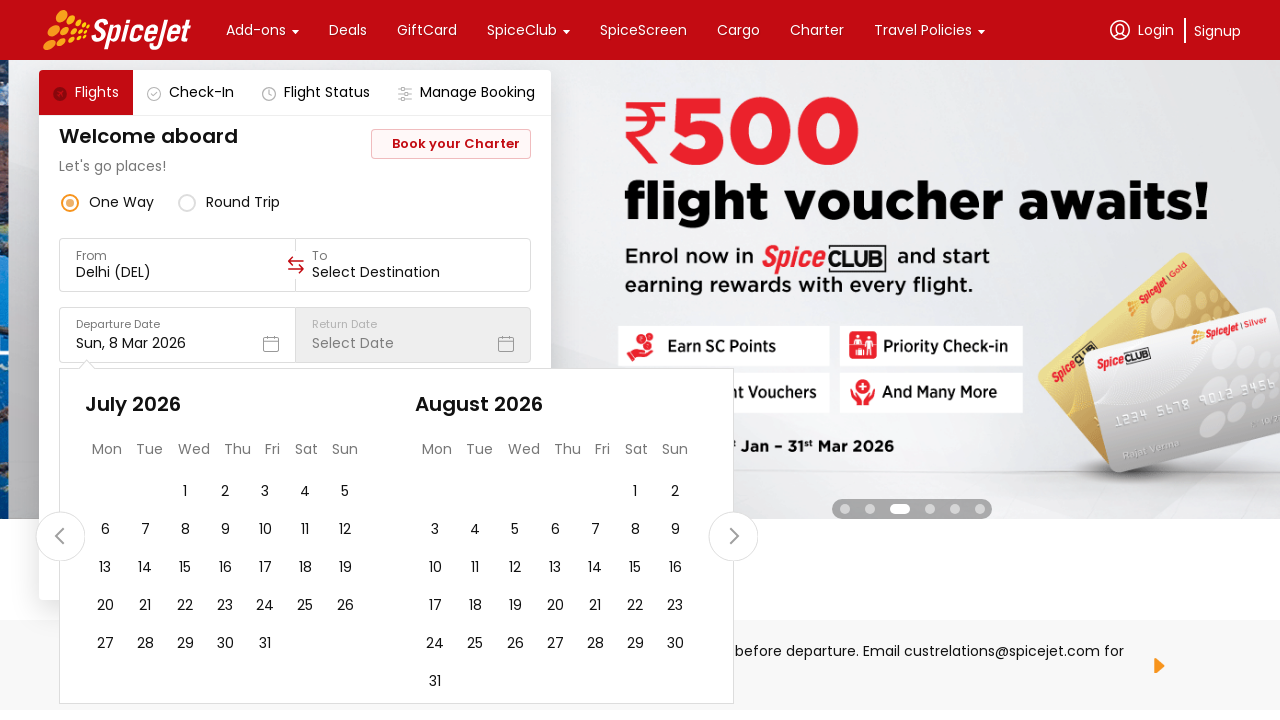

Navigated to next month (iteration 2) at (734, 536) on div.r-1loqt21.r-u8s1d.r-11xbo3g.r-1v2oles.r-1otgn73.r-16zfatd.r-1i6wzkk.r-lrvibr
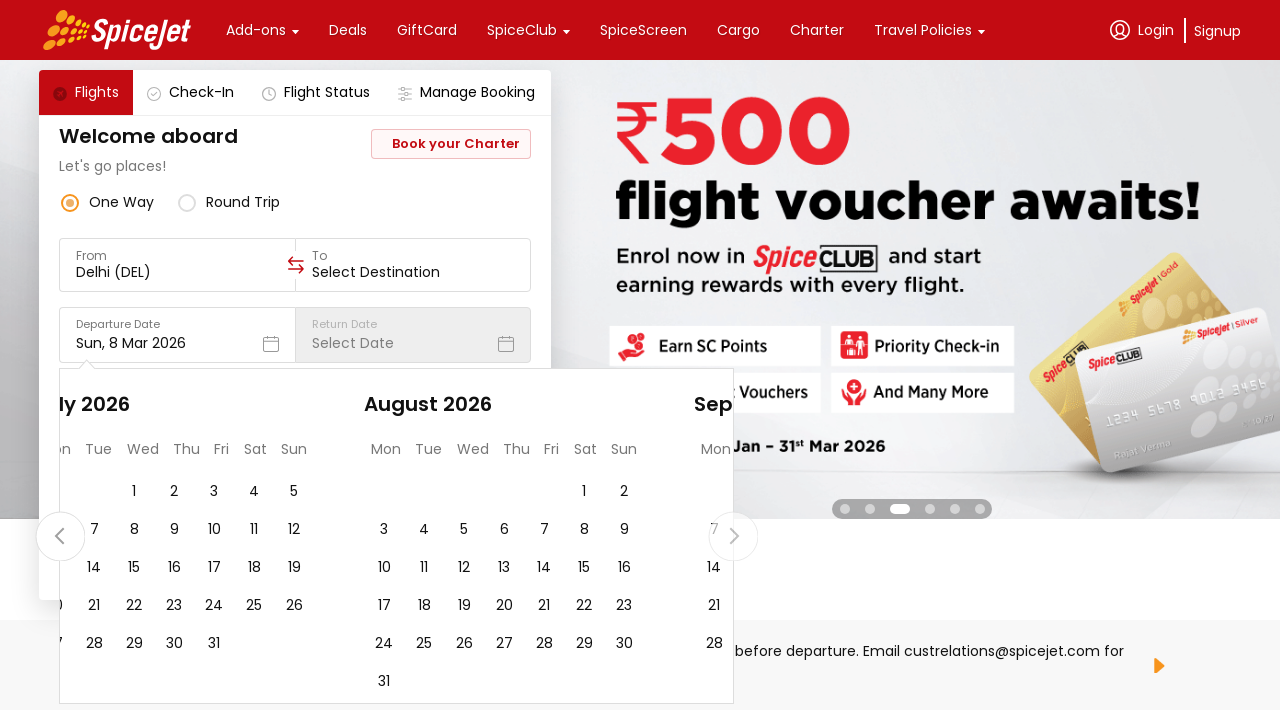

Calendar navigation iteration 3
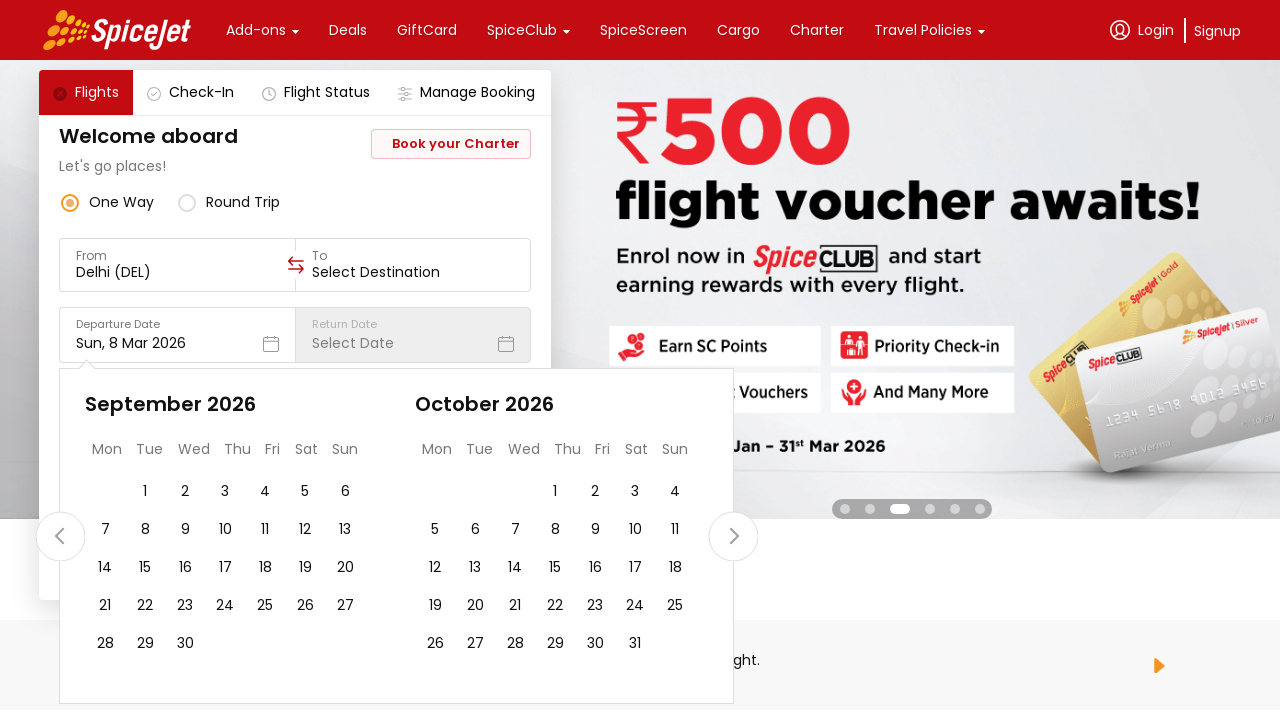

Navigated to next month (iteration 3) at (734, 536) on div.r-1loqt21.r-u8s1d.r-11xbo3g.r-1v2oles.r-1otgn73.r-16zfatd.r-1i6wzkk.r-lrvibr
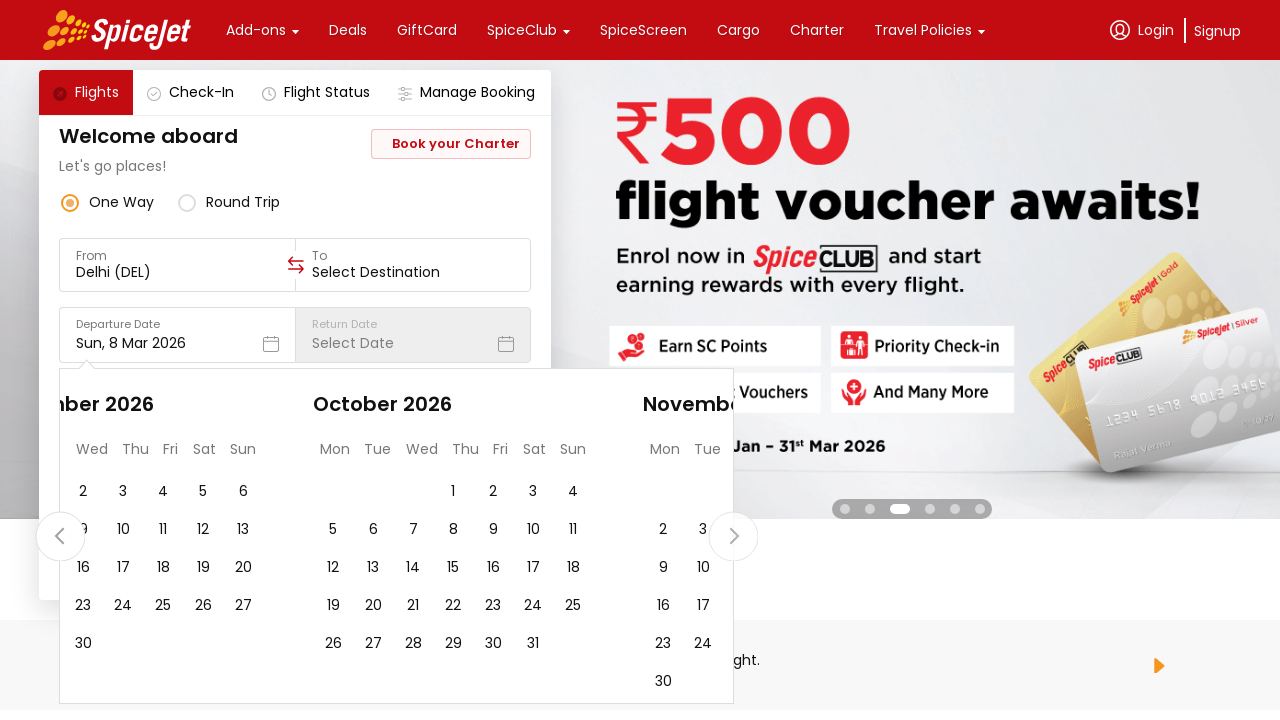

Calendar navigation iteration 4
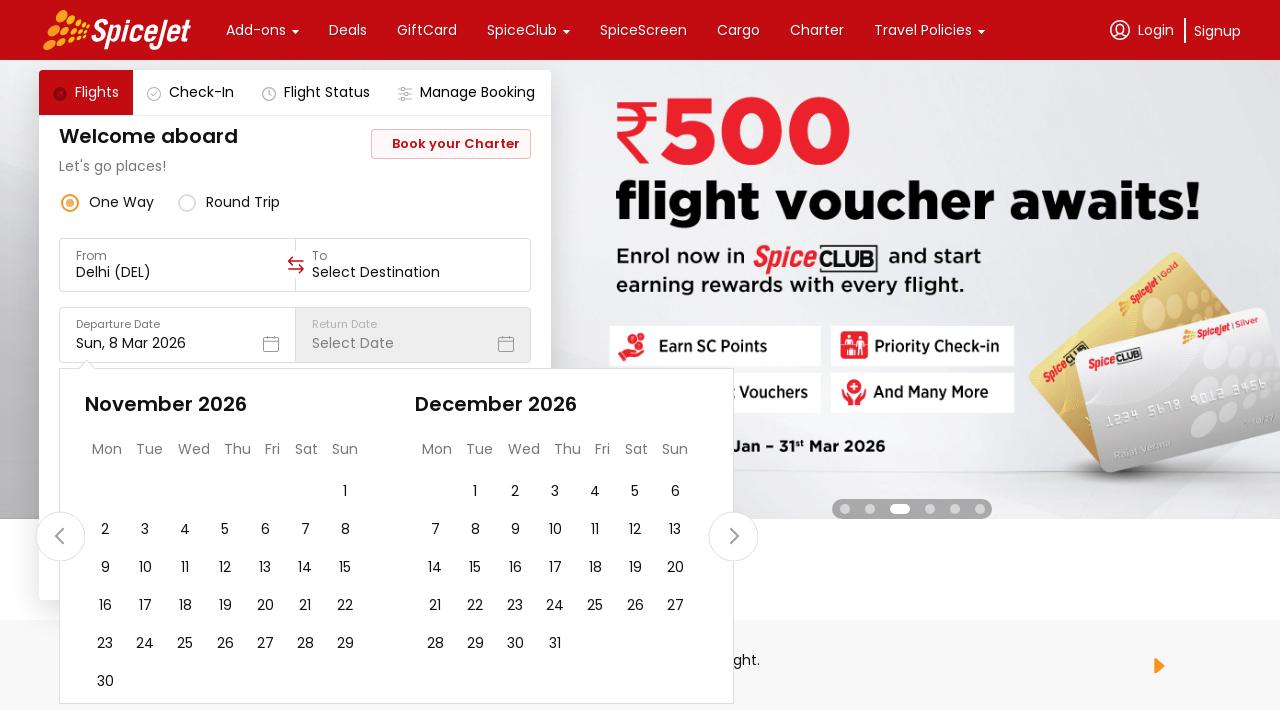

Navigated to next month (iteration 4) at (734, 536) on div.r-1loqt21.r-u8s1d.r-11xbo3g.r-1v2oles.r-1otgn73.r-16zfatd.r-1i6wzkk.r-lrvibr
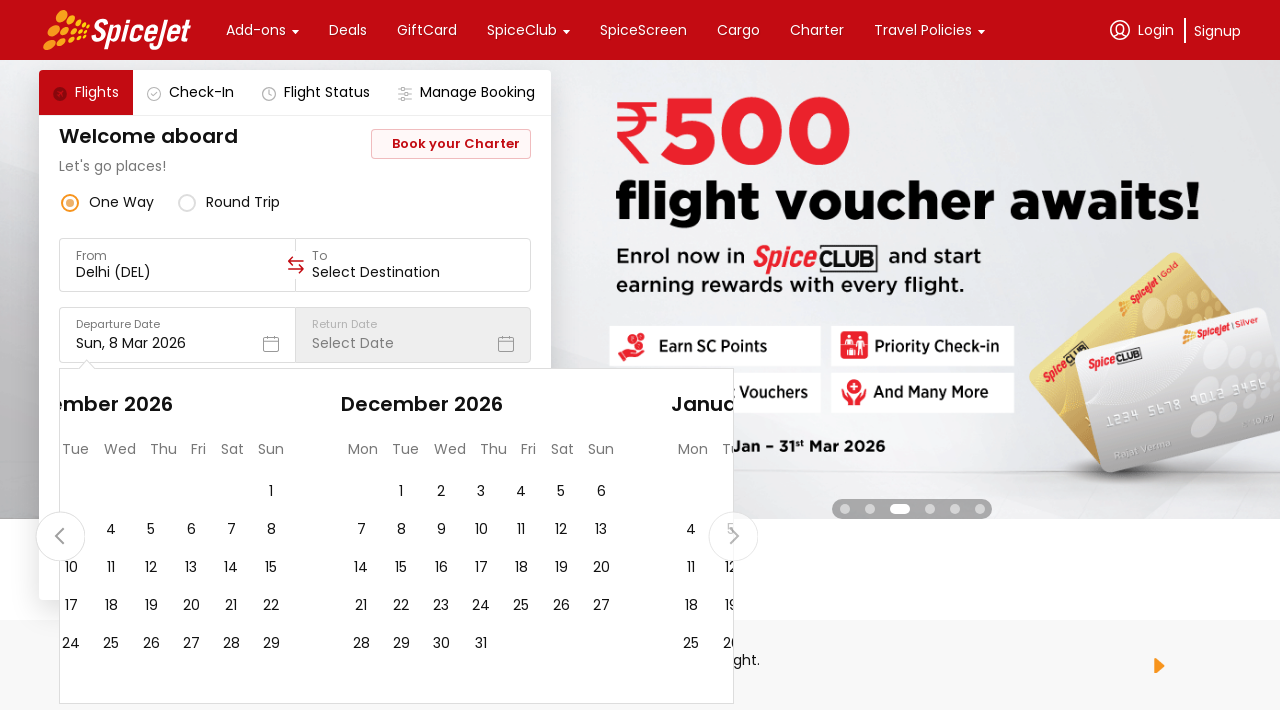

Calendar navigation iteration 5
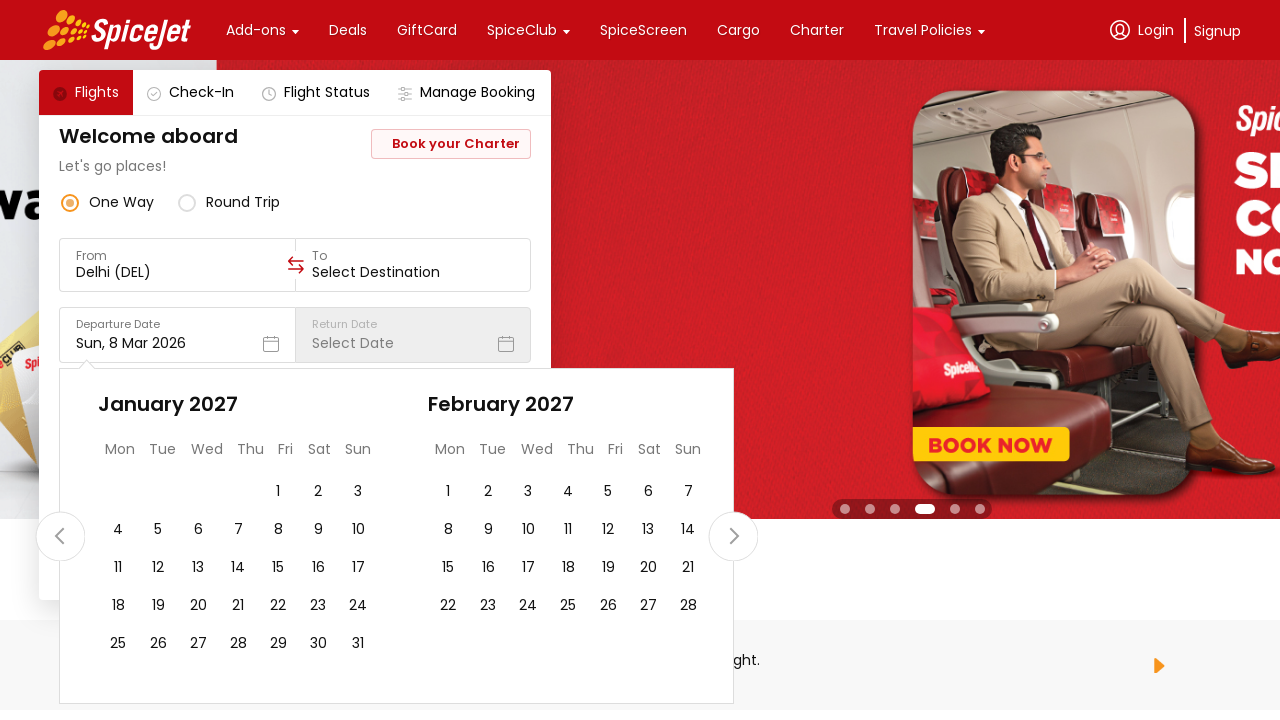

Navigated to next month (iteration 5) at (734, 536) on div.r-1loqt21.r-u8s1d.r-11xbo3g.r-1v2oles.r-1otgn73.r-16zfatd.r-1i6wzkk.r-lrvibr
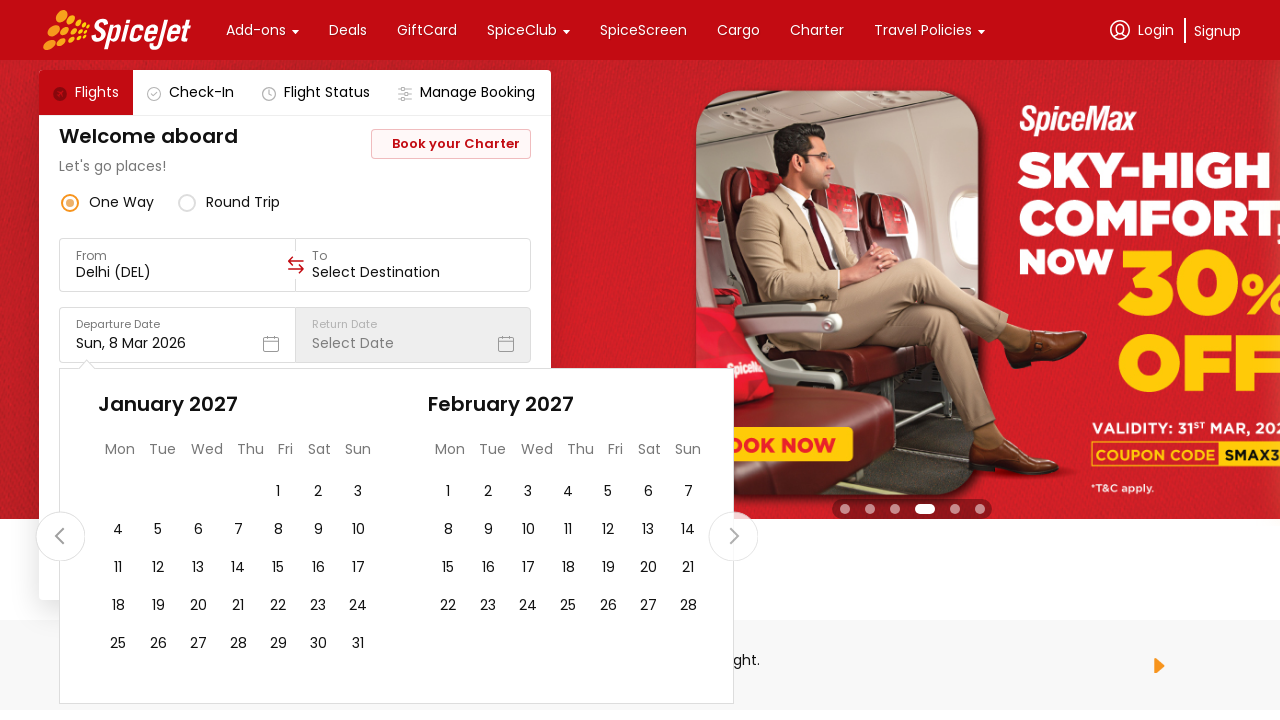

Calendar navigation iteration 6
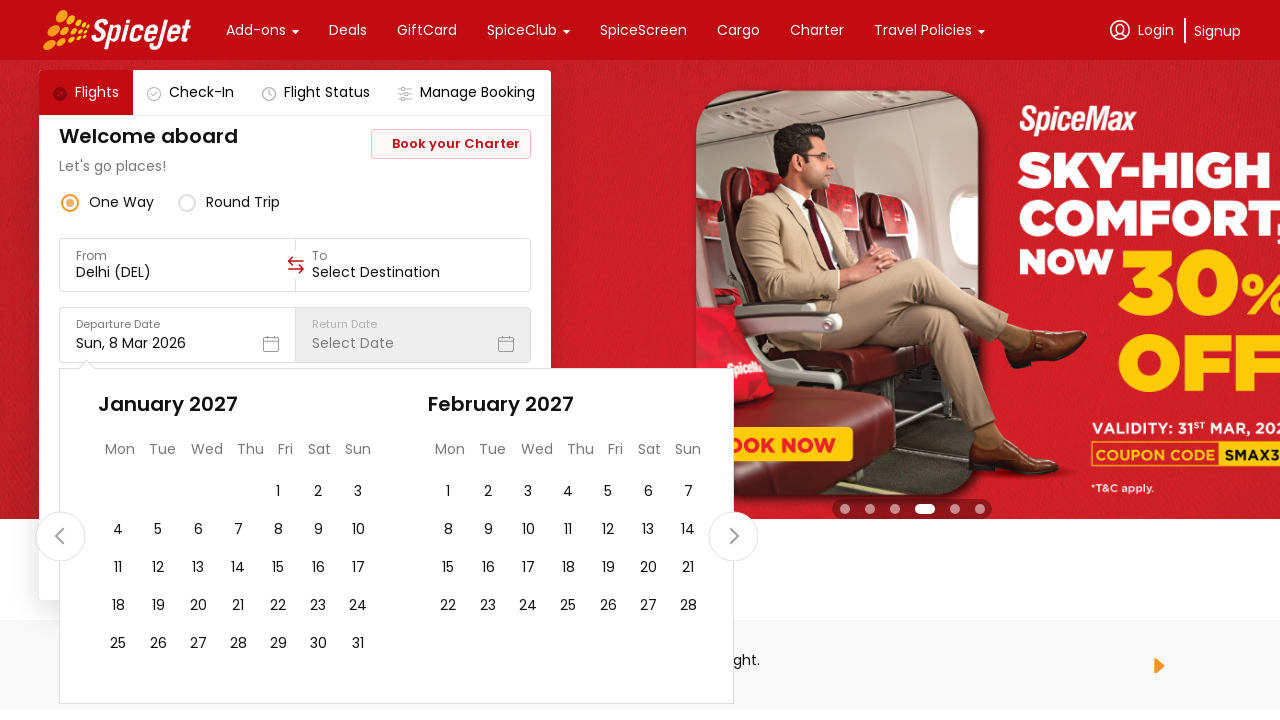

Navigated to next month (iteration 6) at (734, 536) on div.r-1loqt21.r-u8s1d.r-11xbo3g.r-1v2oles.r-1otgn73.r-16zfatd.r-1i6wzkk.r-lrvibr
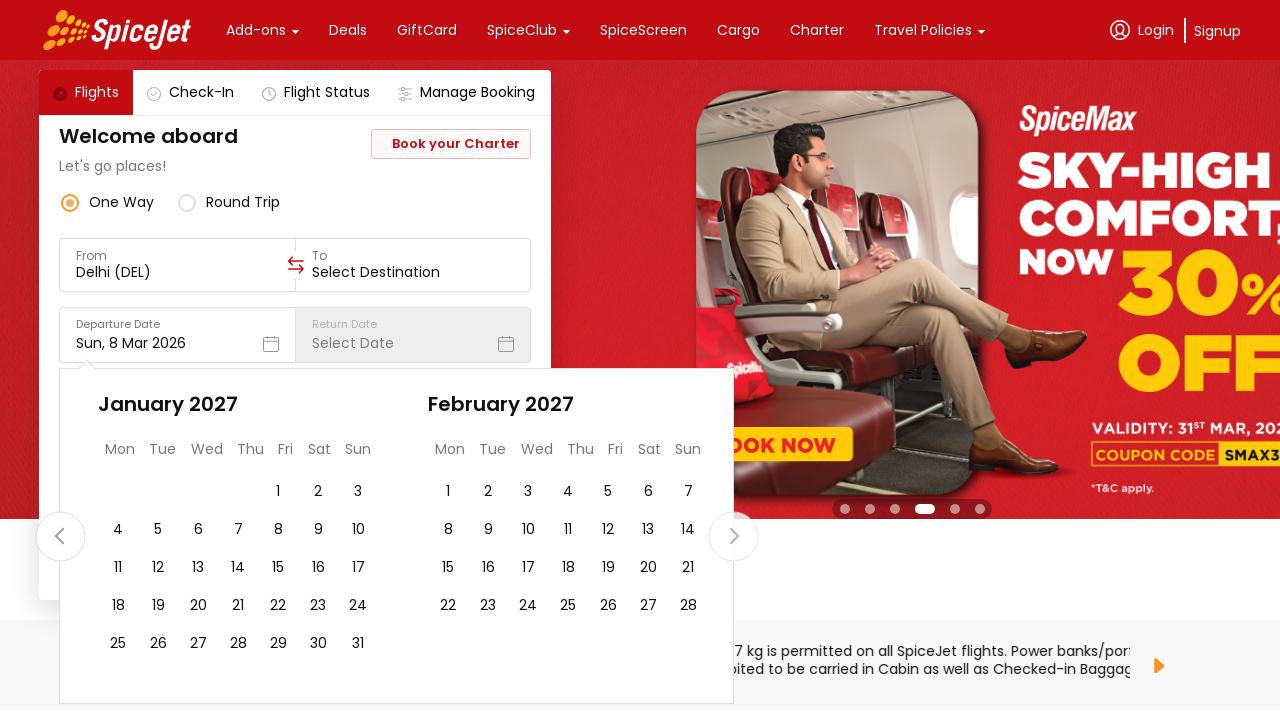

Calendar navigation iteration 7
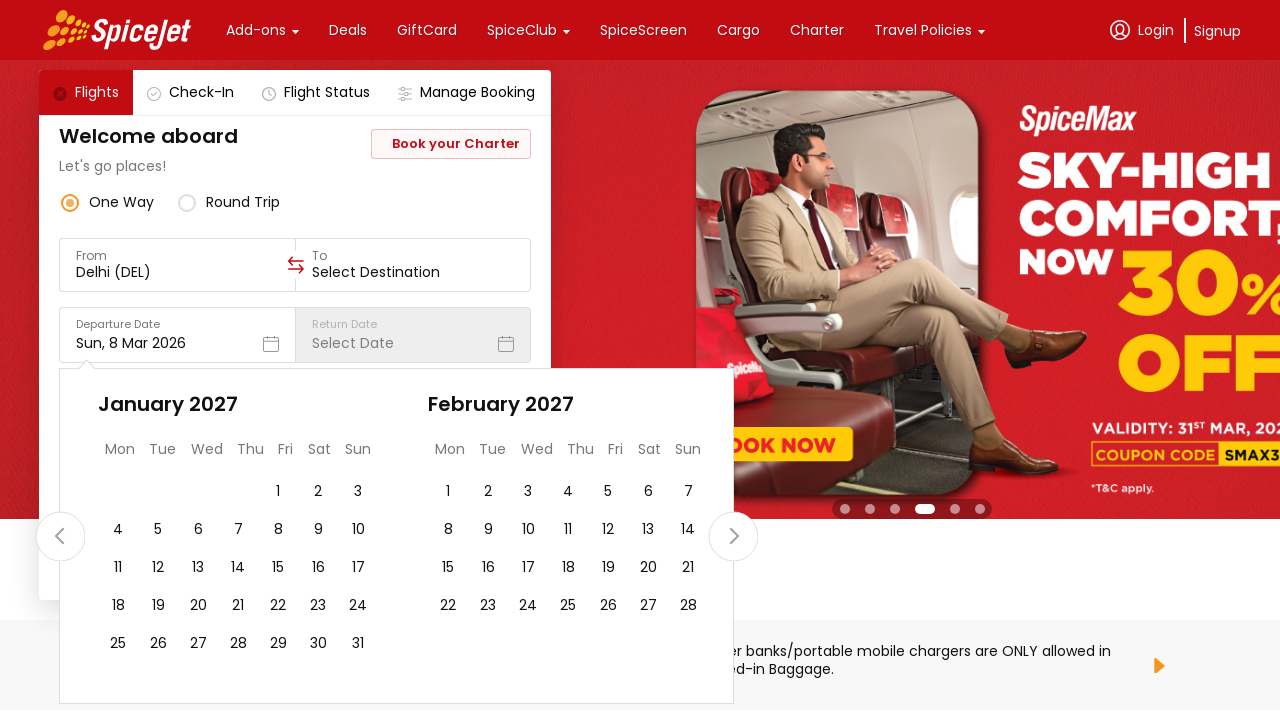

Navigated to next month (iteration 7) at (734, 536) on div.r-1loqt21.r-u8s1d.r-11xbo3g.r-1v2oles.r-1otgn73.r-16zfatd.r-1i6wzkk.r-lrvibr
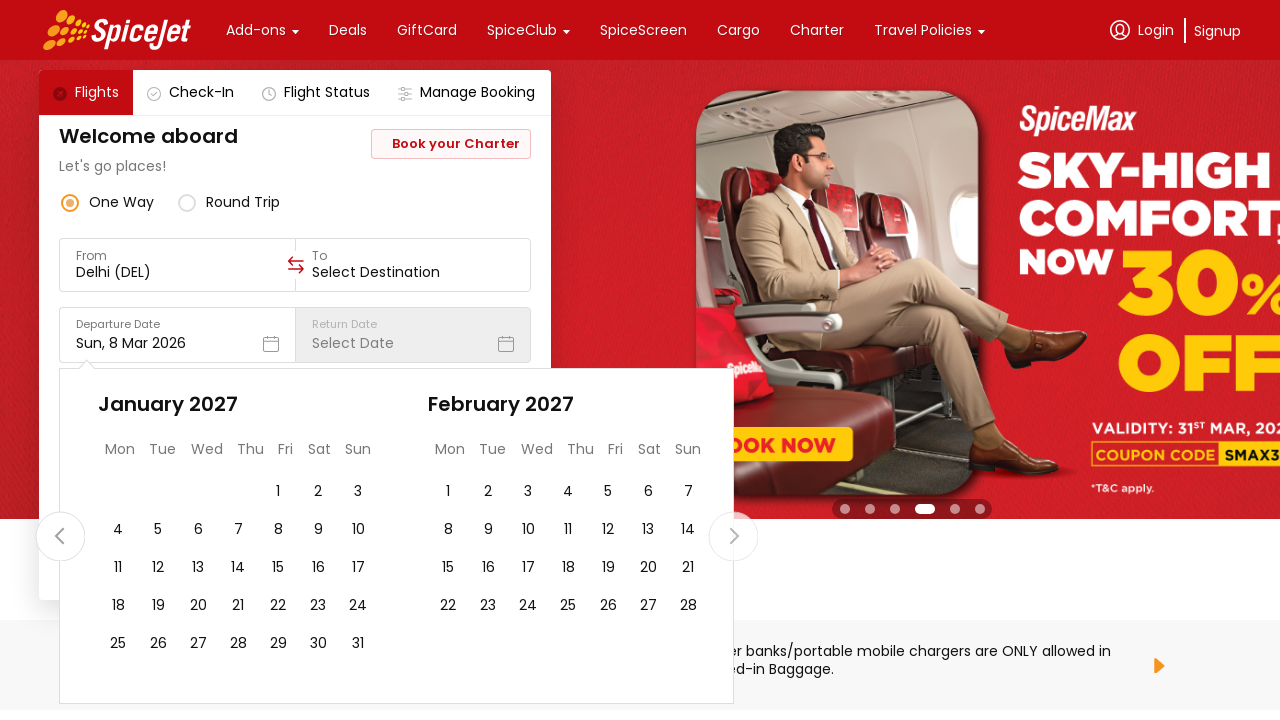

Calendar navigation iteration 8
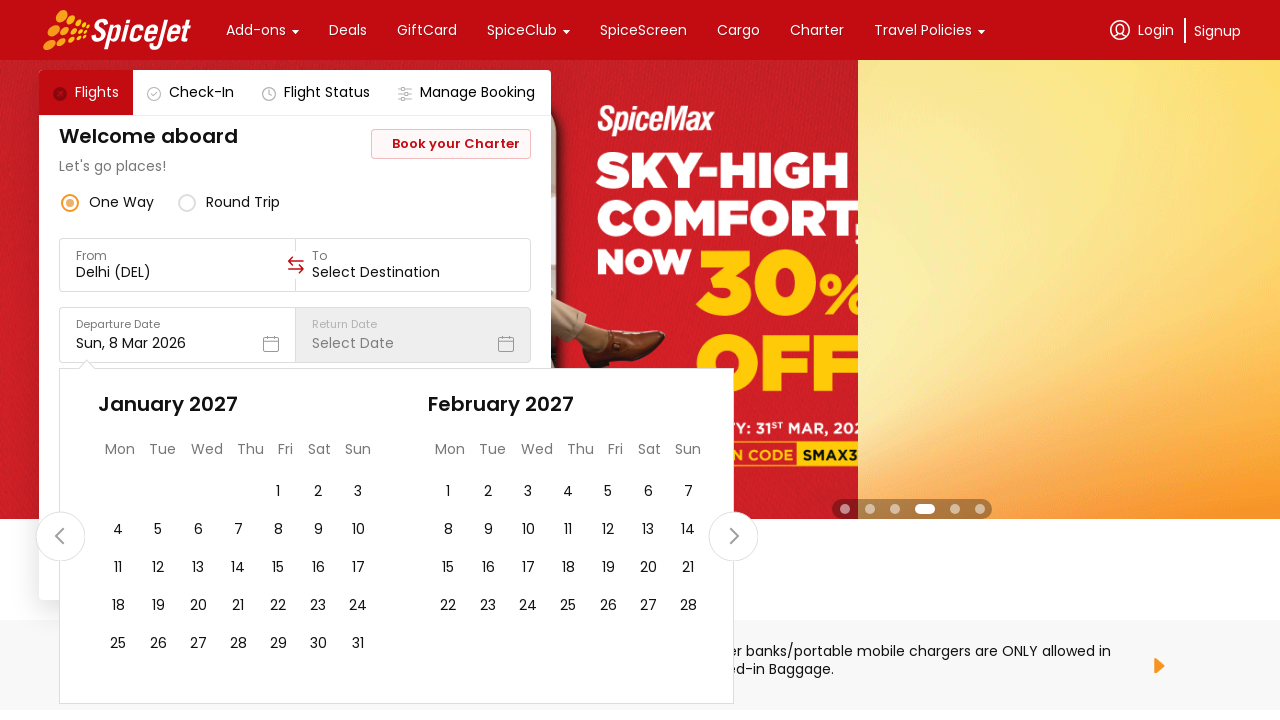

Navigated to next month (iteration 8) at (734, 536) on div.r-1loqt21.r-u8s1d.r-11xbo3g.r-1v2oles.r-1otgn73.r-16zfatd.r-1i6wzkk.r-lrvibr
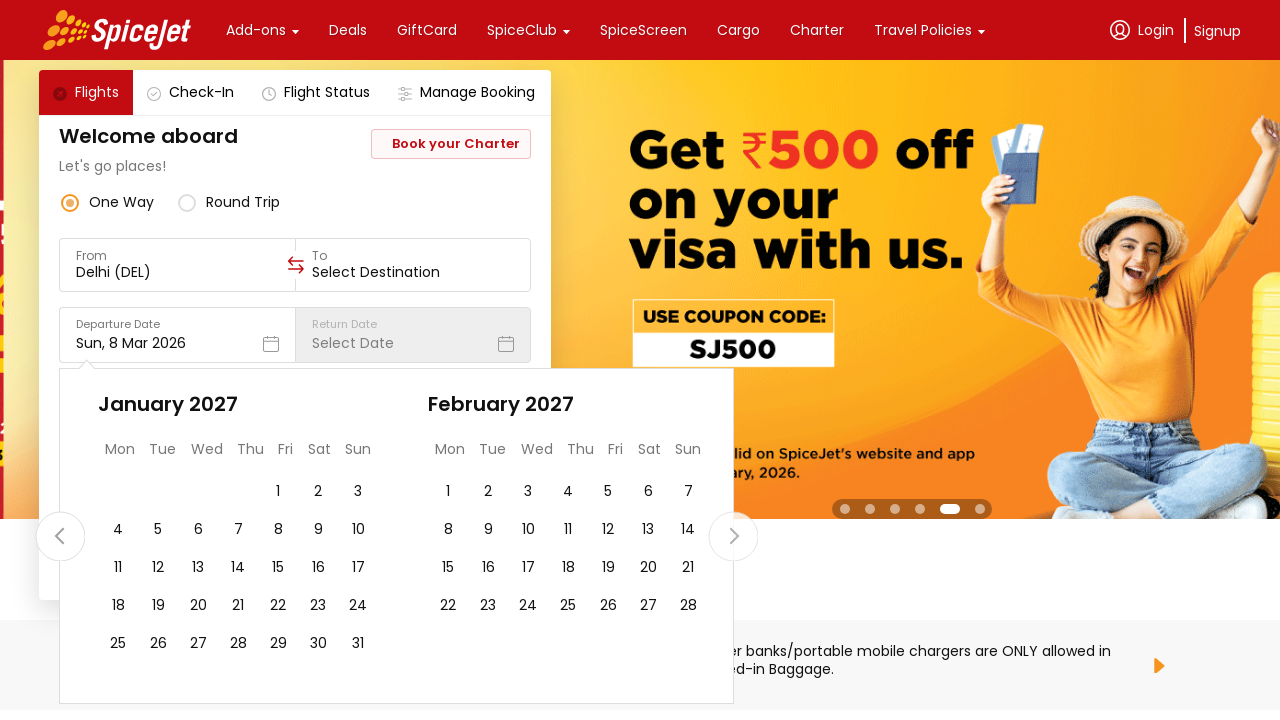

Calendar navigation iteration 9
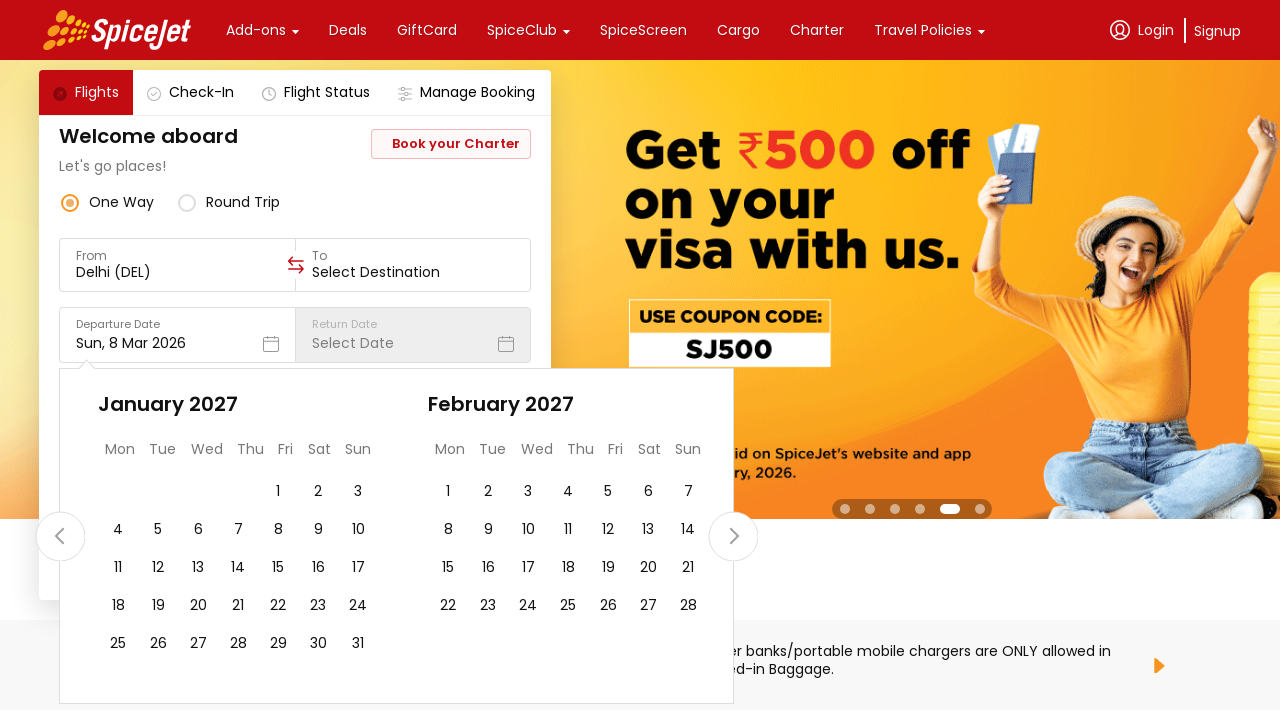

Navigated to next month (iteration 9) at (734, 536) on div.r-1loqt21.r-u8s1d.r-11xbo3g.r-1v2oles.r-1otgn73.r-16zfatd.r-1i6wzkk.r-lrvibr
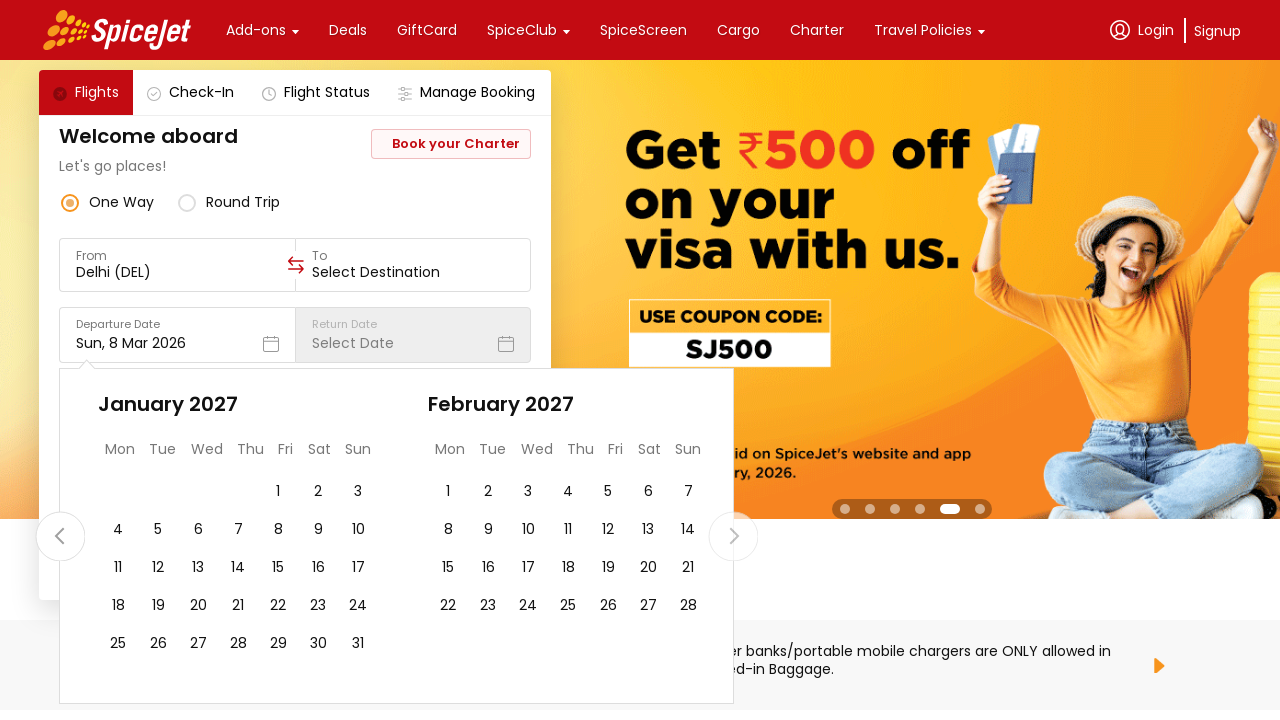

Calendar navigation iteration 10
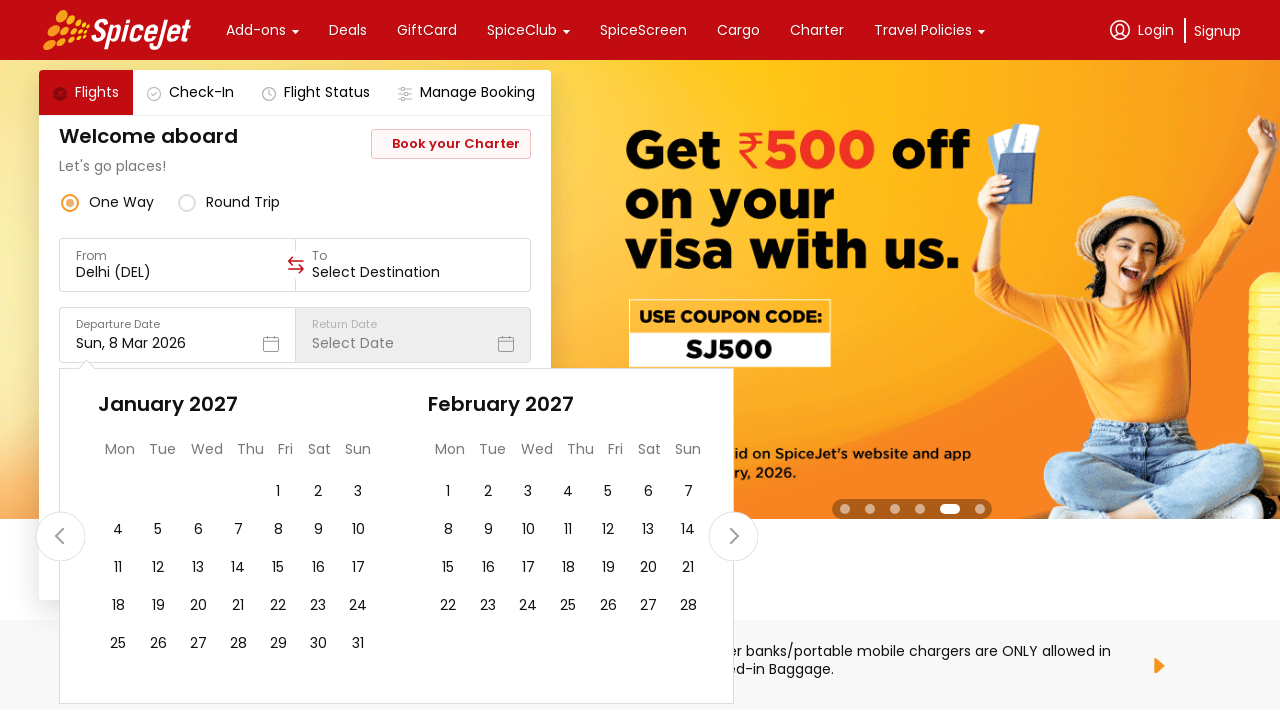

Navigated to next month (iteration 10) at (734, 536) on div.r-1loqt21.r-u8s1d.r-11xbo3g.r-1v2oles.r-1otgn73.r-16zfatd.r-1i6wzkk.r-lrvibr
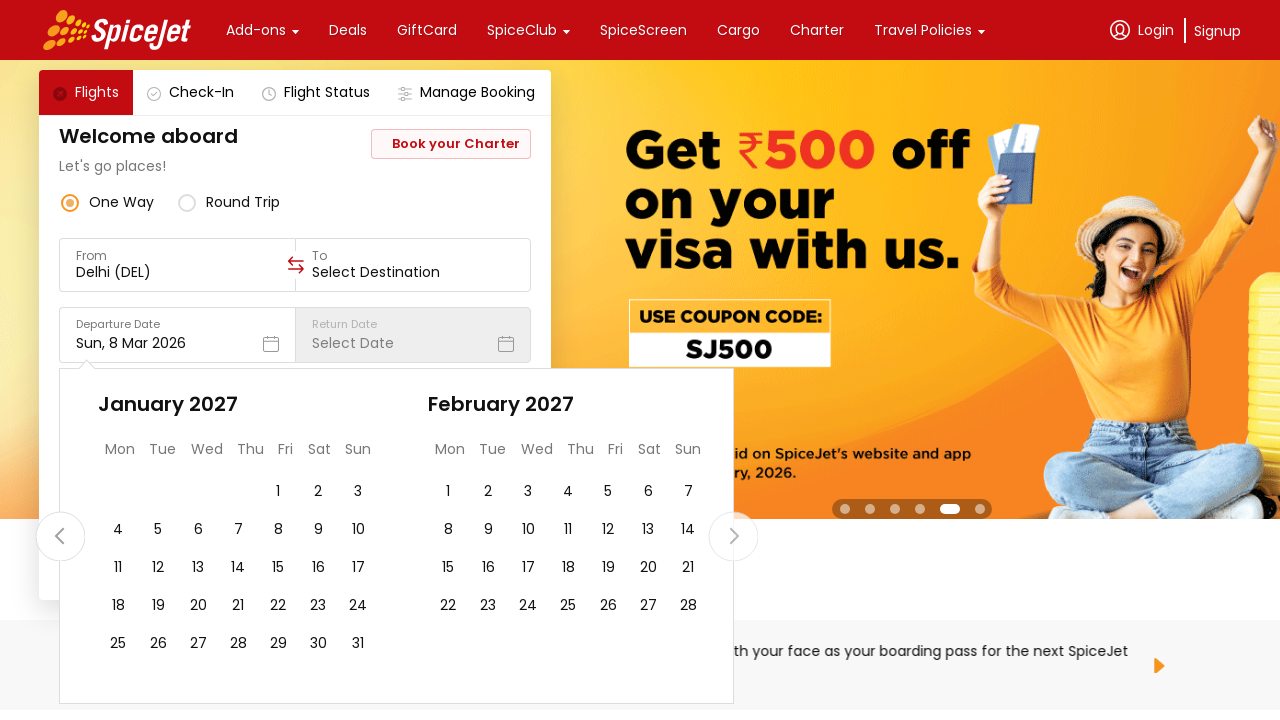

Calendar navigation iteration 11
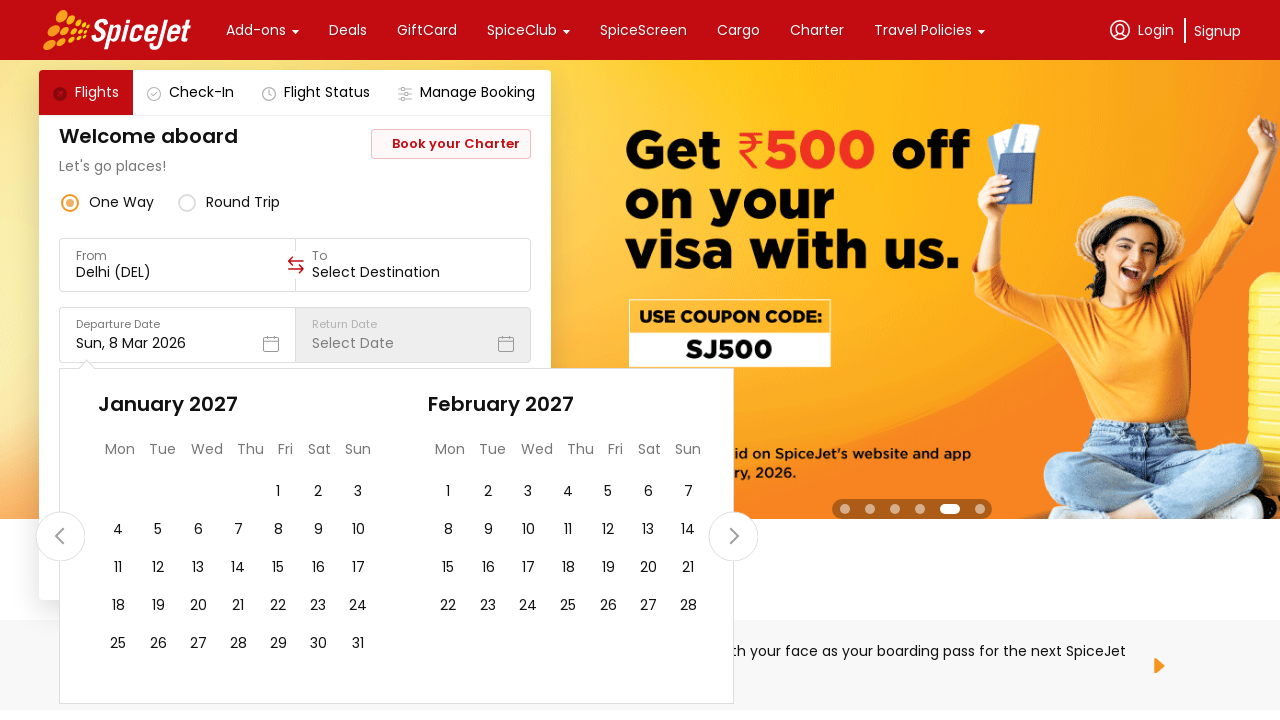

Navigated to next month (iteration 11) at (734, 536) on div.r-1loqt21.r-u8s1d.r-11xbo3g.r-1v2oles.r-1otgn73.r-16zfatd.r-1i6wzkk.r-lrvibr
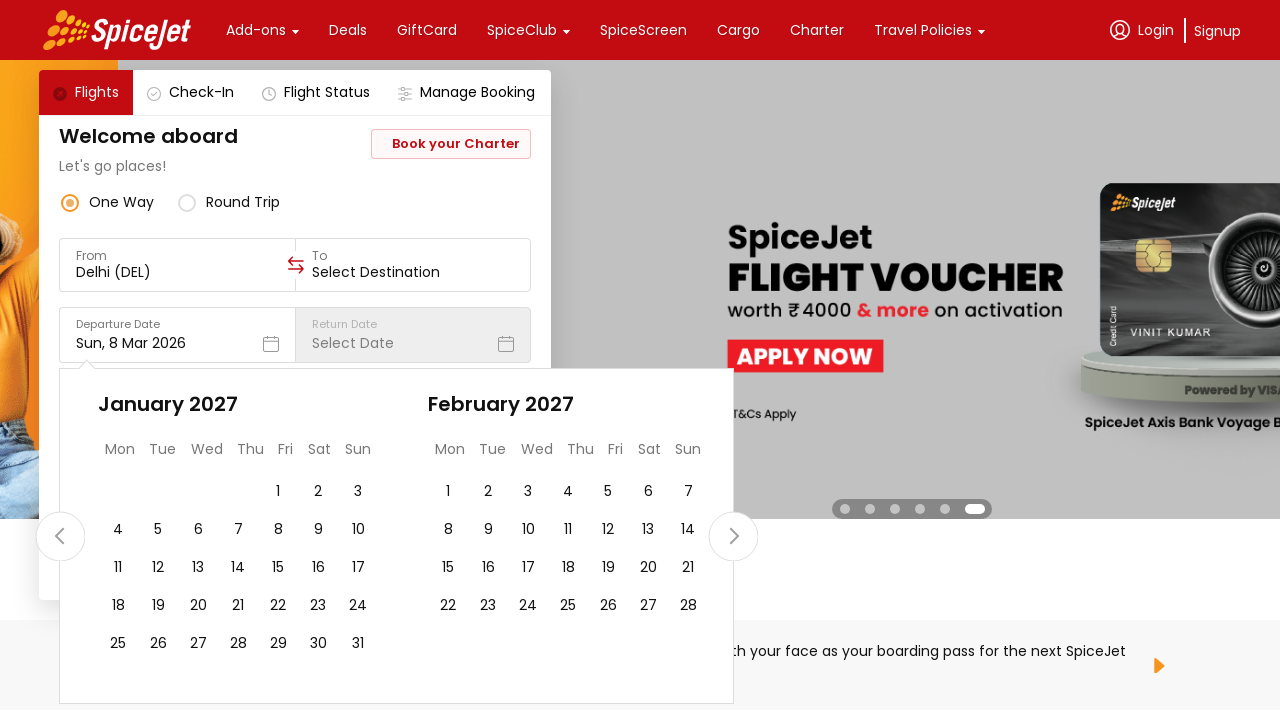

Calendar navigation iteration 12
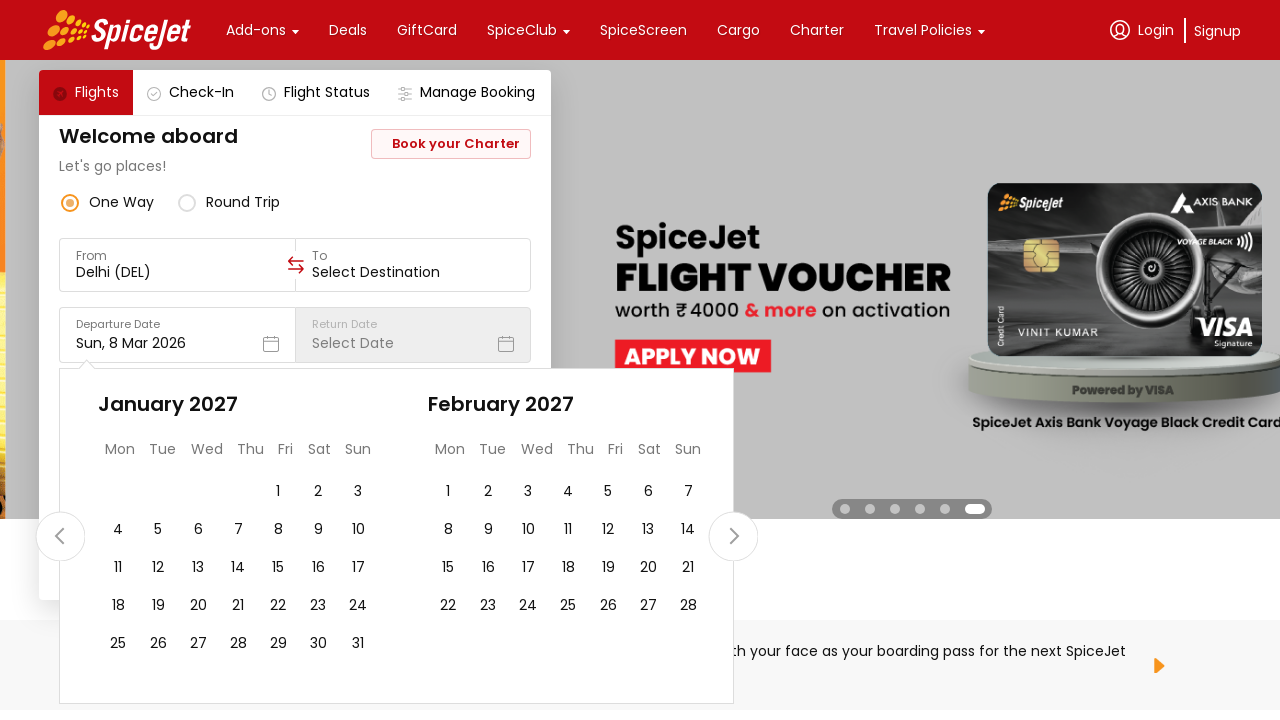

Navigated to next month (iteration 12) at (734, 536) on div.r-1loqt21.r-u8s1d.r-11xbo3g.r-1v2oles.r-1otgn73.r-16zfatd.r-1i6wzkk.r-lrvibr
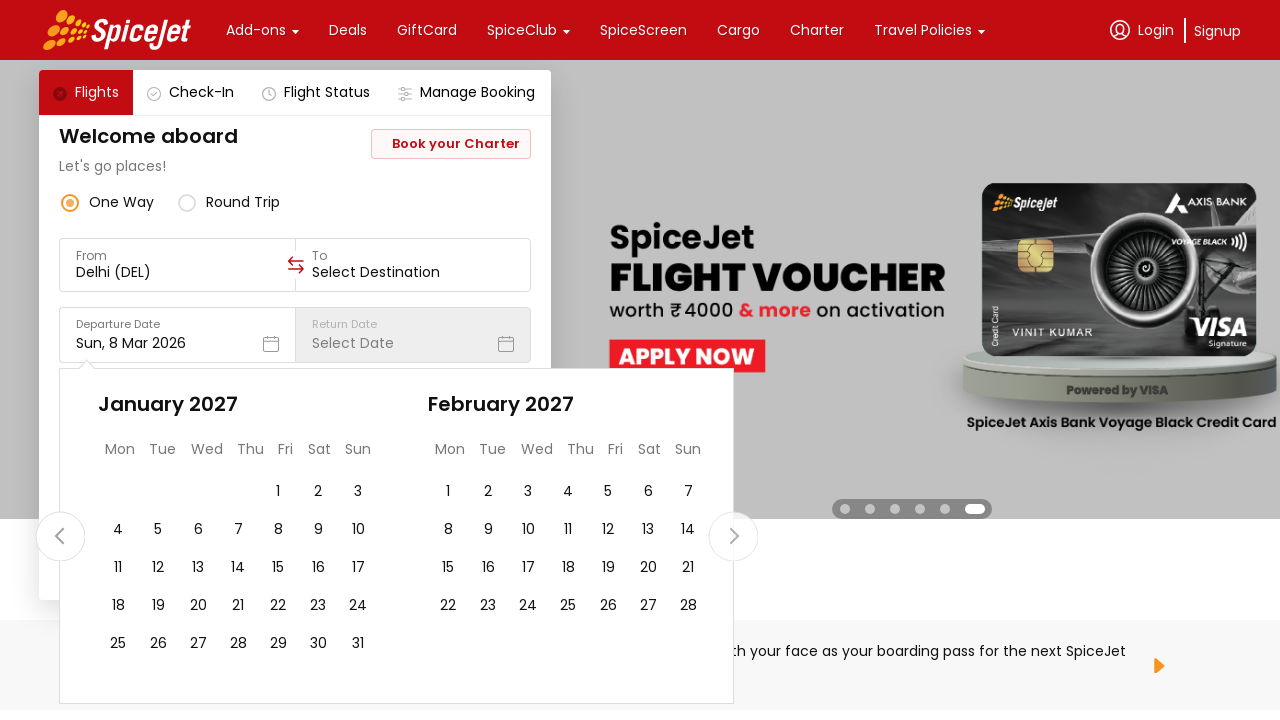

Calendar navigation iteration 13
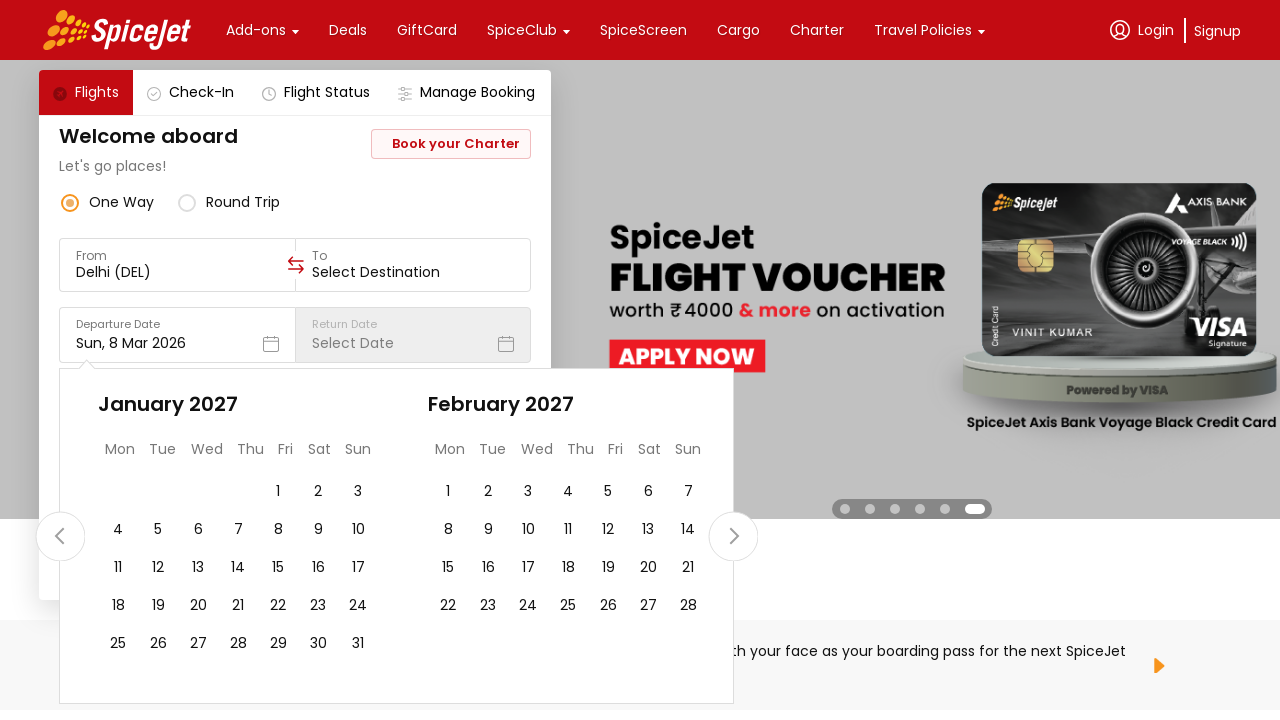

Navigated to next month (iteration 13) at (734, 536) on div.r-1loqt21.r-u8s1d.r-11xbo3g.r-1v2oles.r-1otgn73.r-16zfatd.r-1i6wzkk.r-lrvibr
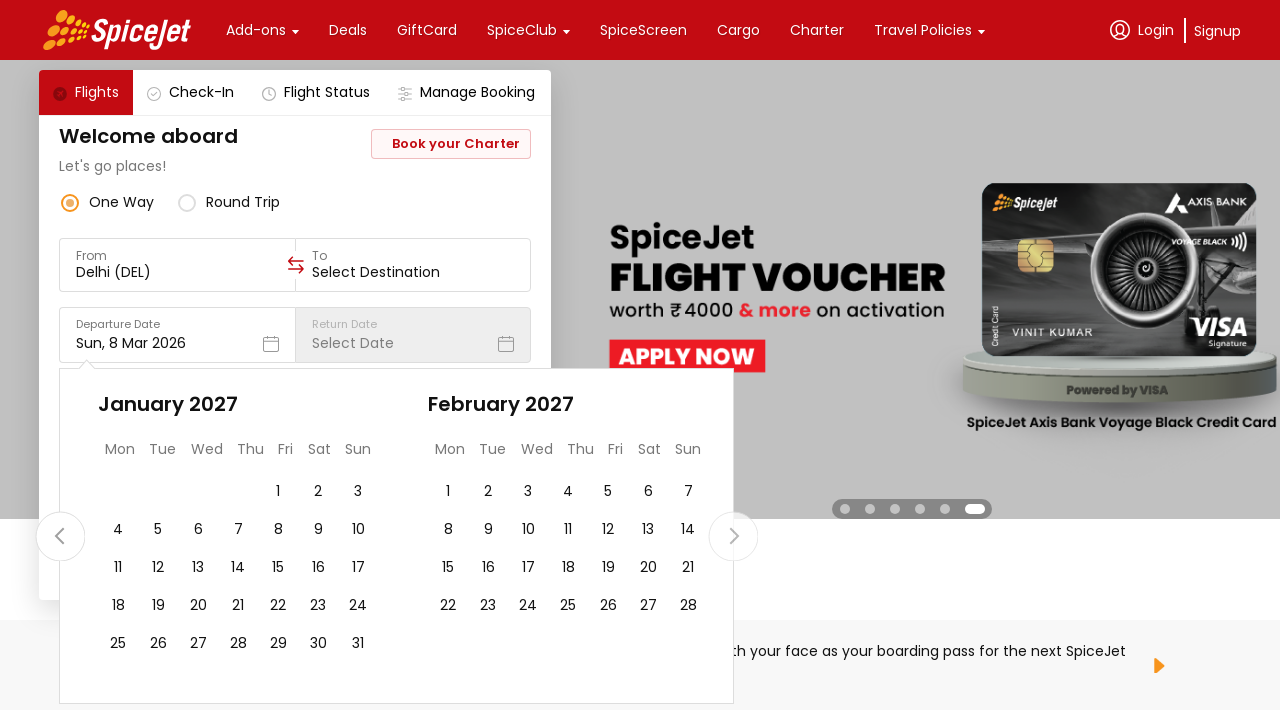

Calendar navigation iteration 14
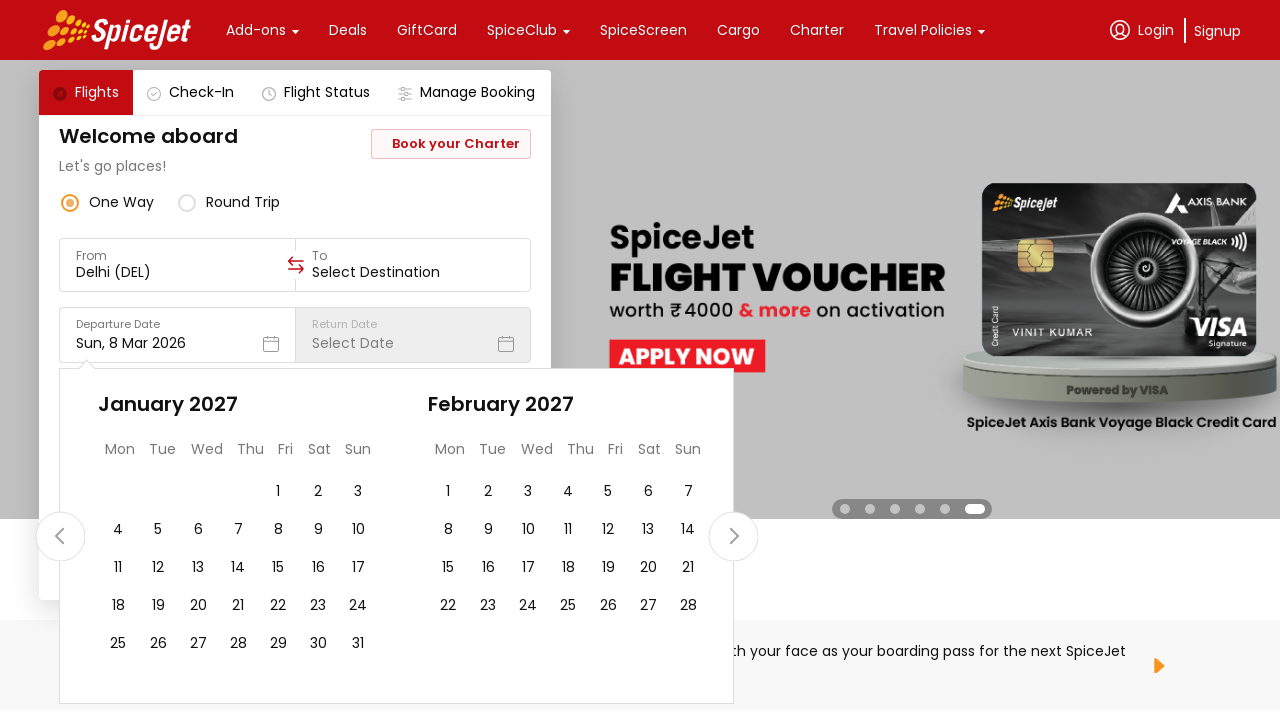

Navigated to next month (iteration 14) at (734, 536) on div.r-1loqt21.r-u8s1d.r-11xbo3g.r-1v2oles.r-1otgn73.r-16zfatd.r-1i6wzkk.r-lrvibr
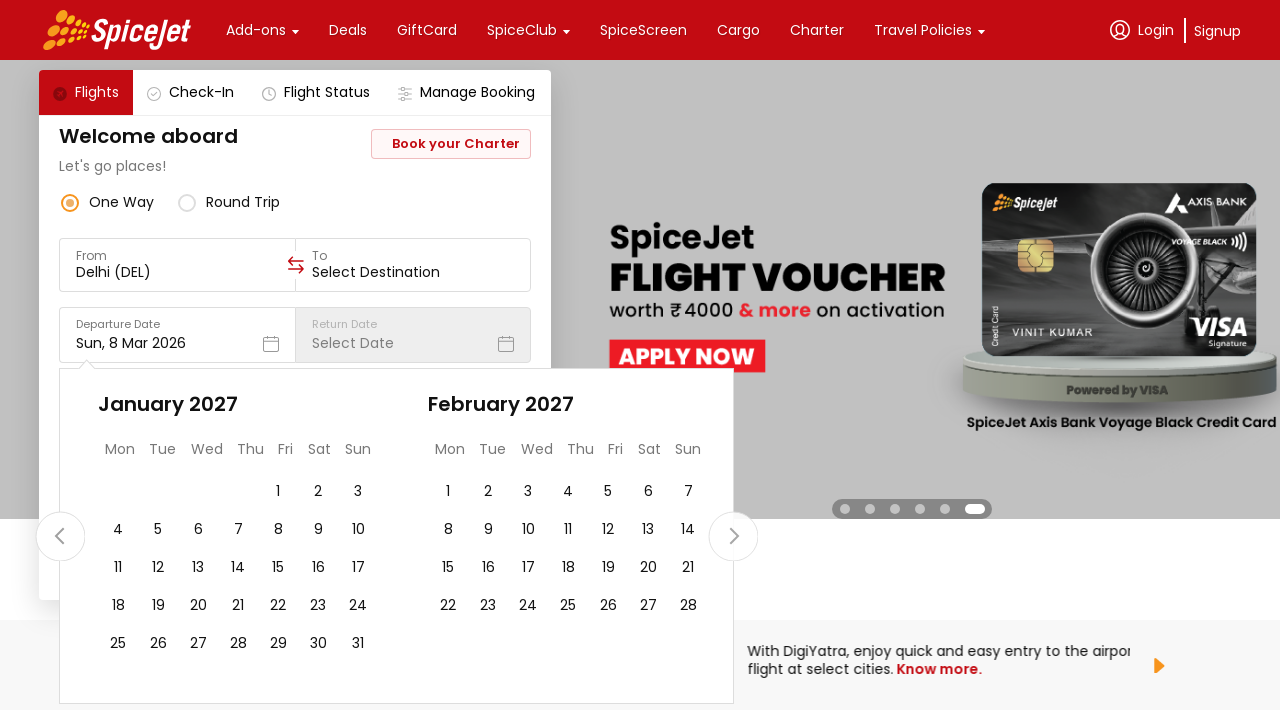

Calendar navigation iteration 15
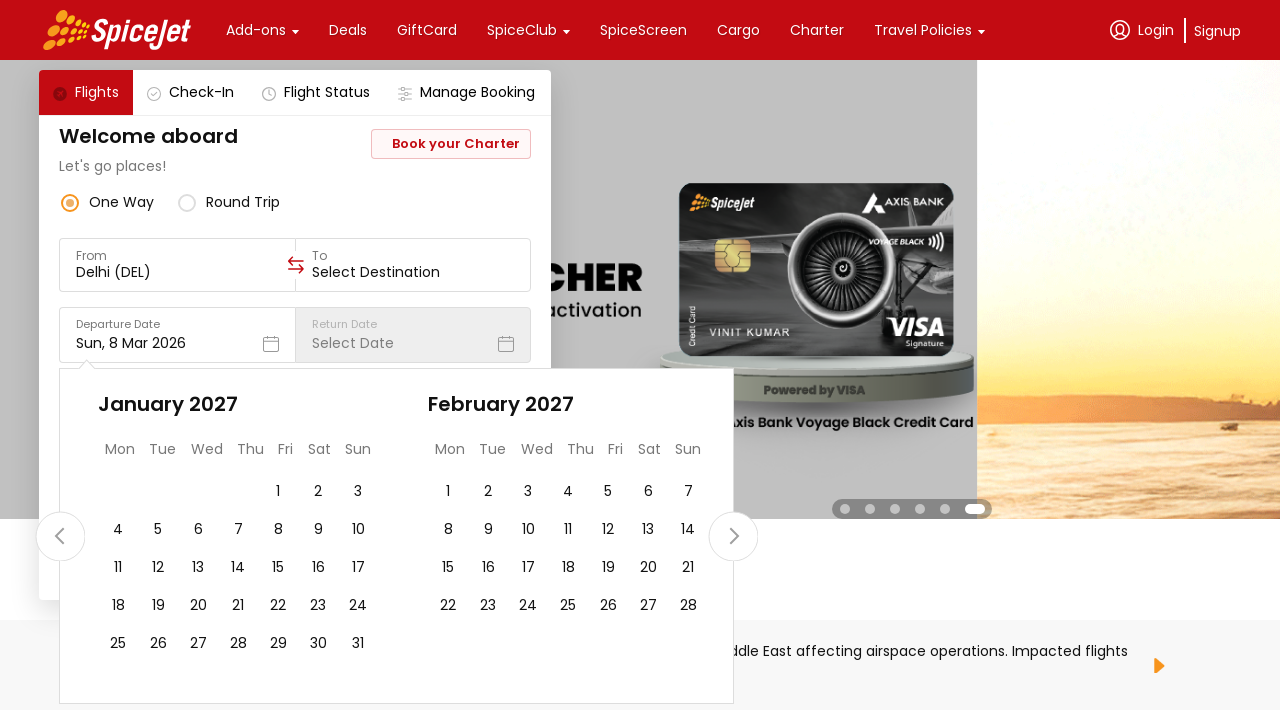

Navigated to next month (iteration 15) at (734, 536) on div.r-1loqt21.r-u8s1d.r-11xbo3g.r-1v2oles.r-1otgn73.r-16zfatd.r-1i6wzkk.r-lrvibr
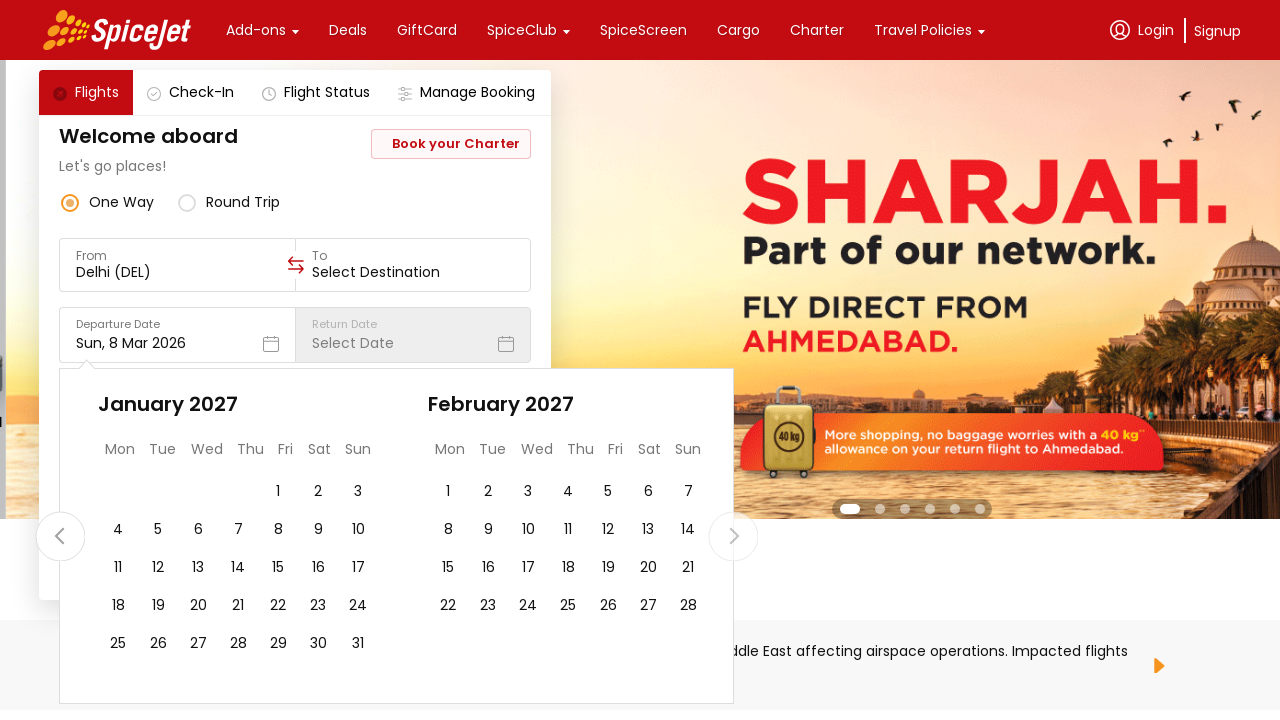

Calendar navigation iteration 16
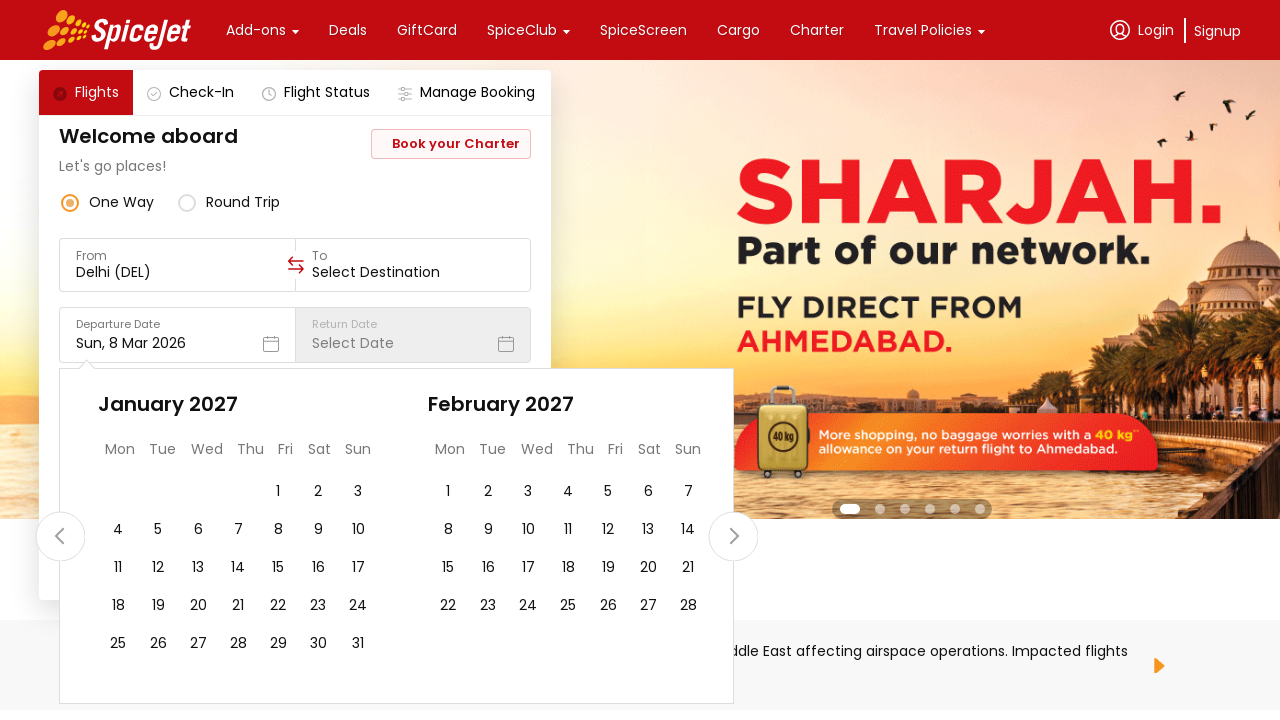

Navigated to next month (iteration 16) at (734, 536) on div.r-1loqt21.r-u8s1d.r-11xbo3g.r-1v2oles.r-1otgn73.r-16zfatd.r-1i6wzkk.r-lrvibr
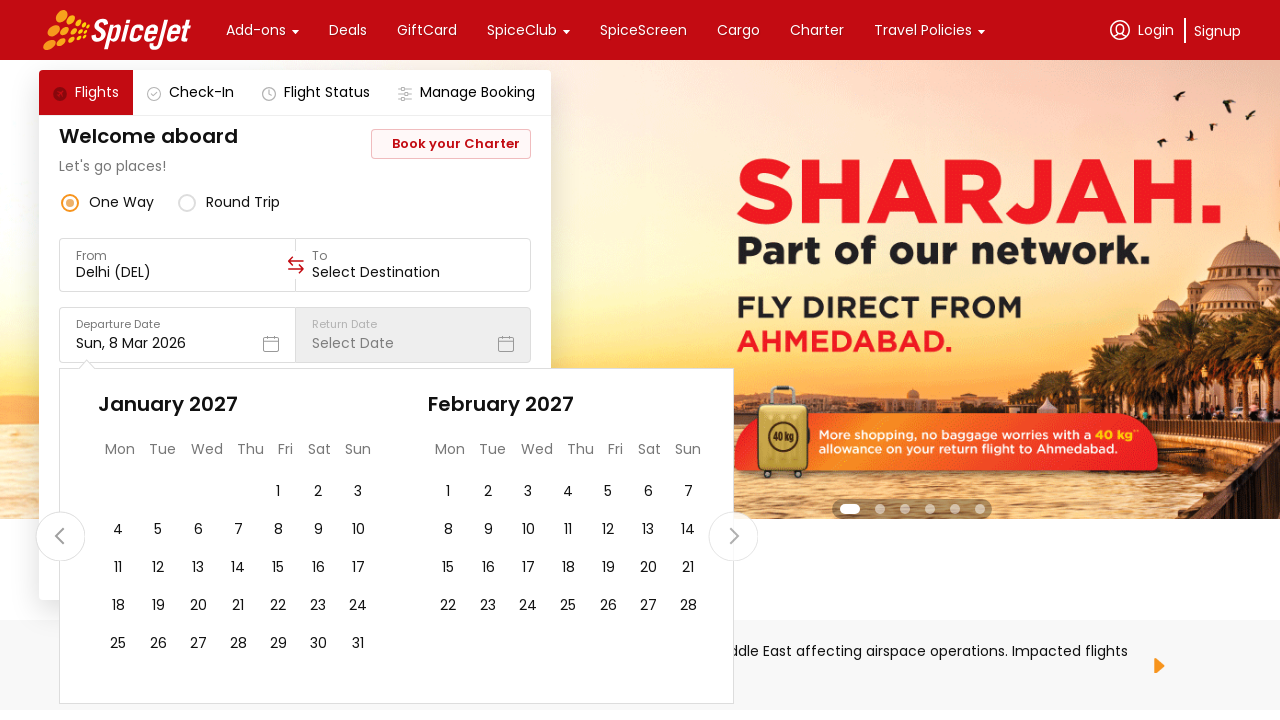

Calendar navigation iteration 17
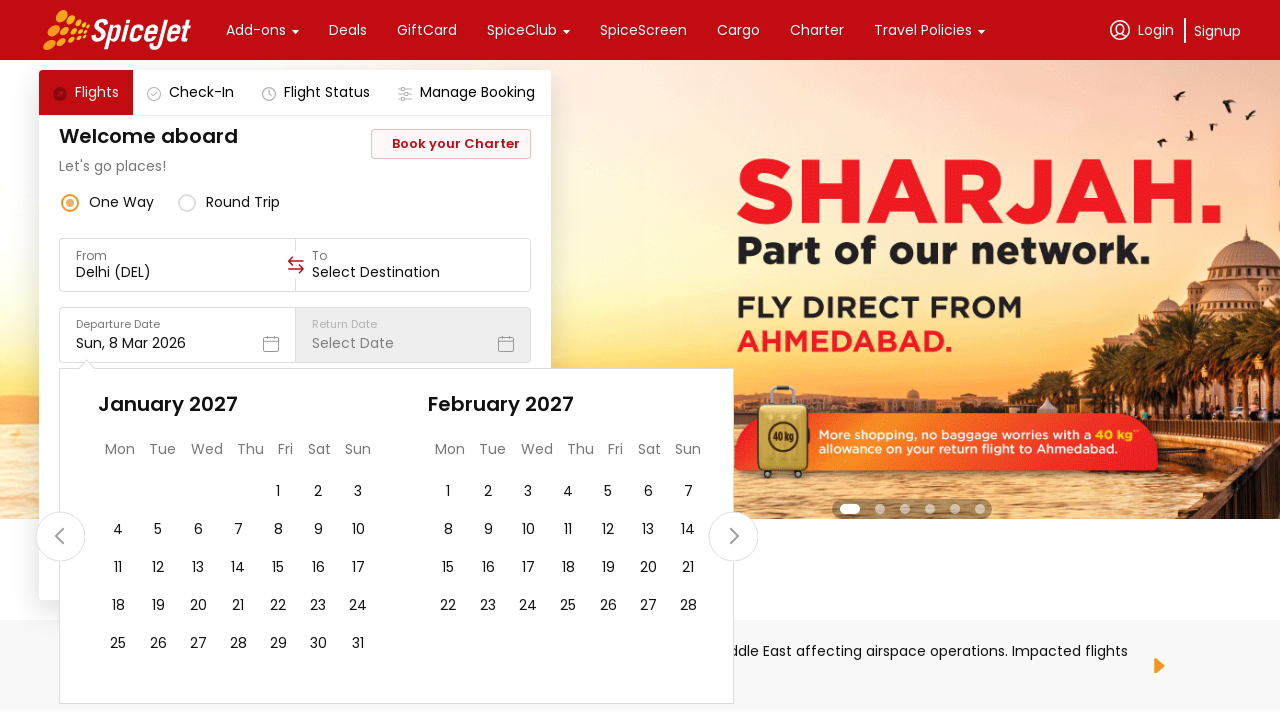

Navigated to next month (iteration 17) at (734, 536) on div.r-1loqt21.r-u8s1d.r-11xbo3g.r-1v2oles.r-1otgn73.r-16zfatd.r-1i6wzkk.r-lrvibr
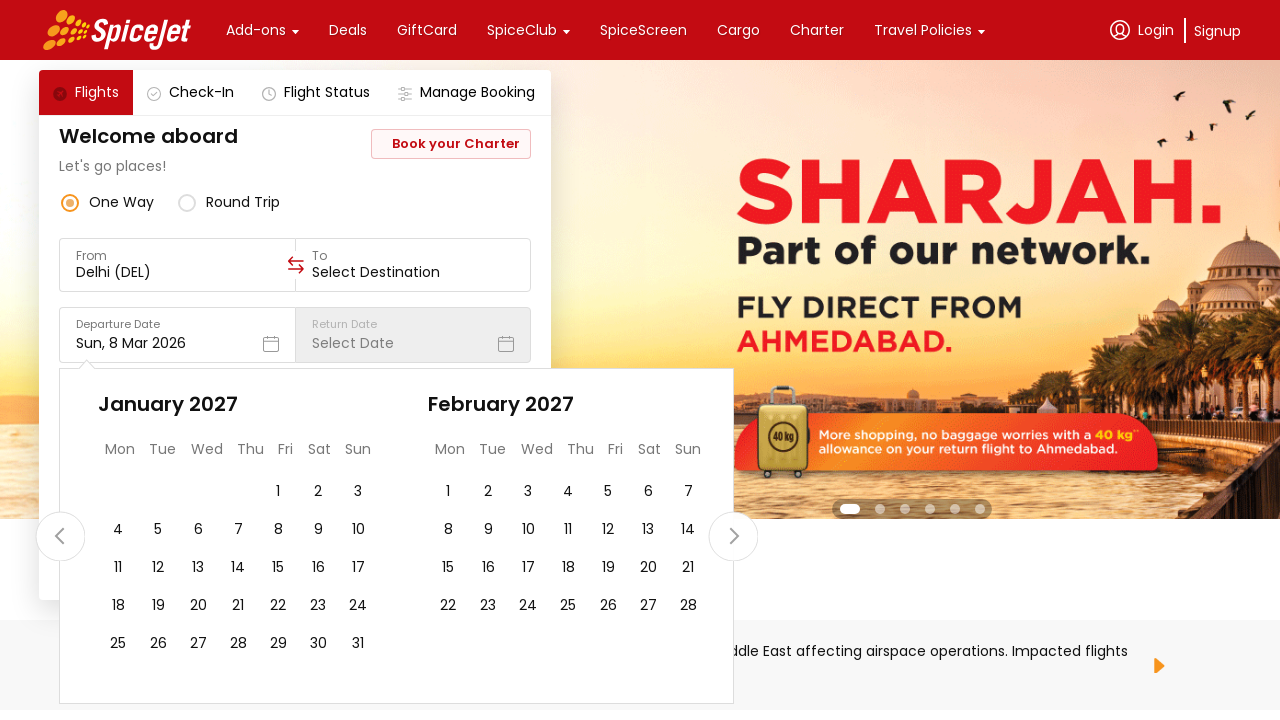

Calendar navigation iteration 18
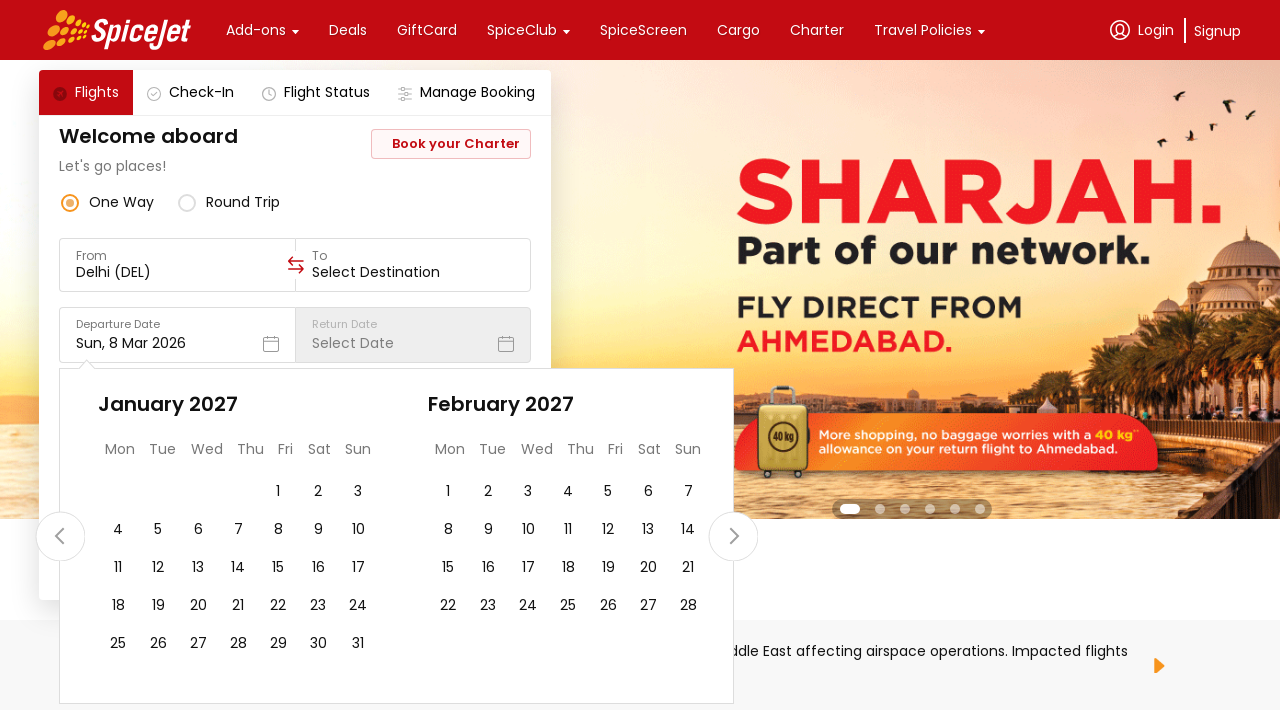

Navigated to next month (iteration 18) at (734, 536) on div.r-1loqt21.r-u8s1d.r-11xbo3g.r-1v2oles.r-1otgn73.r-16zfatd.r-1i6wzkk.r-lrvibr
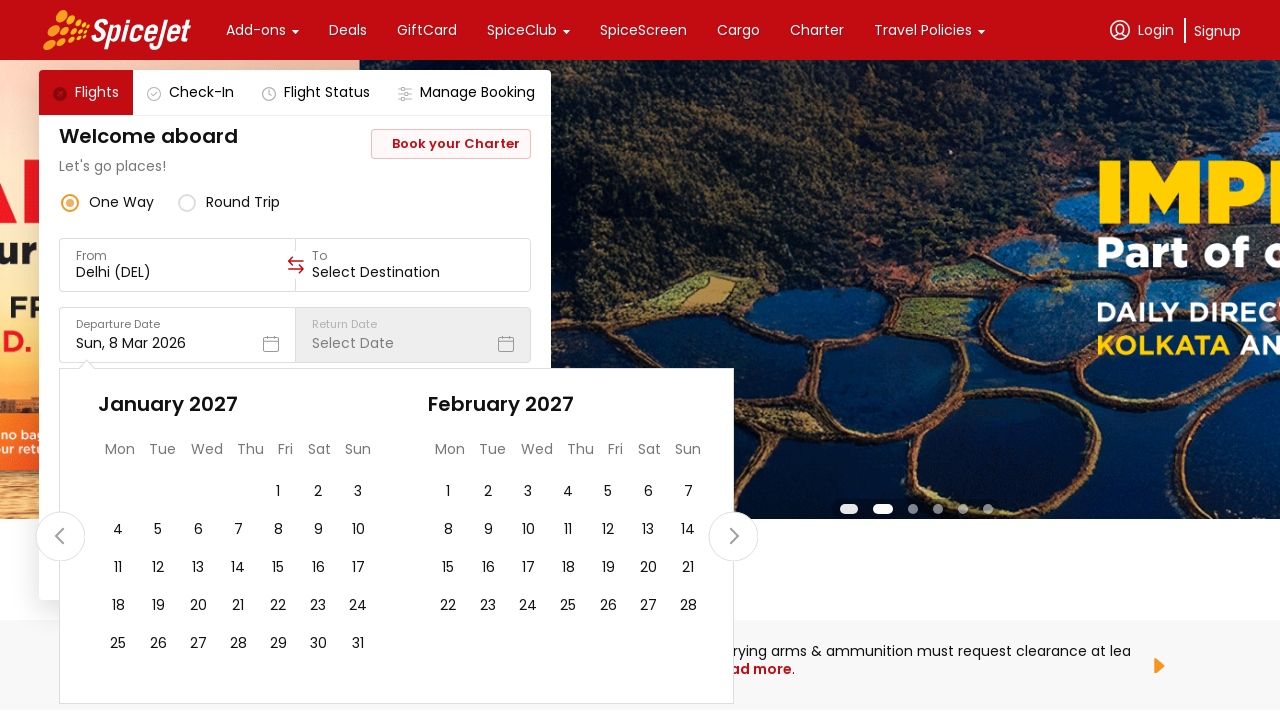

Calendar navigation iteration 19
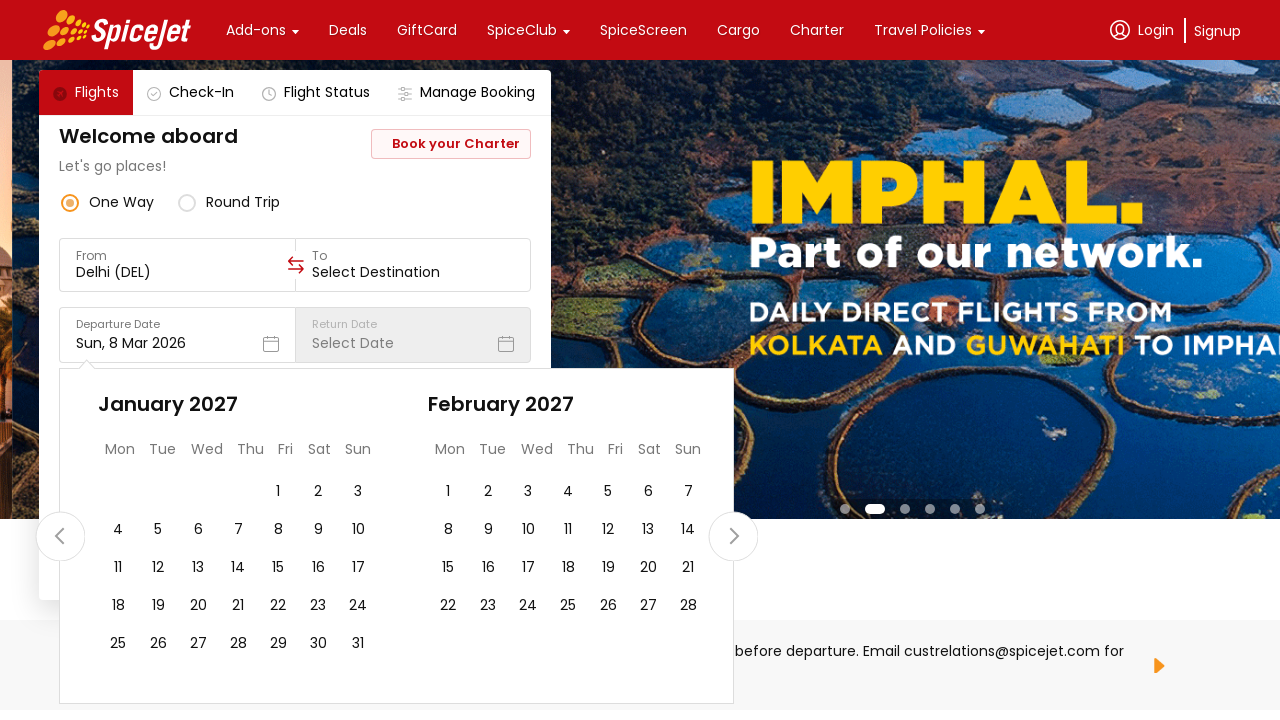

Navigated to next month (iteration 19) at (734, 536) on div.r-1loqt21.r-u8s1d.r-11xbo3g.r-1v2oles.r-1otgn73.r-16zfatd.r-1i6wzkk.r-lrvibr
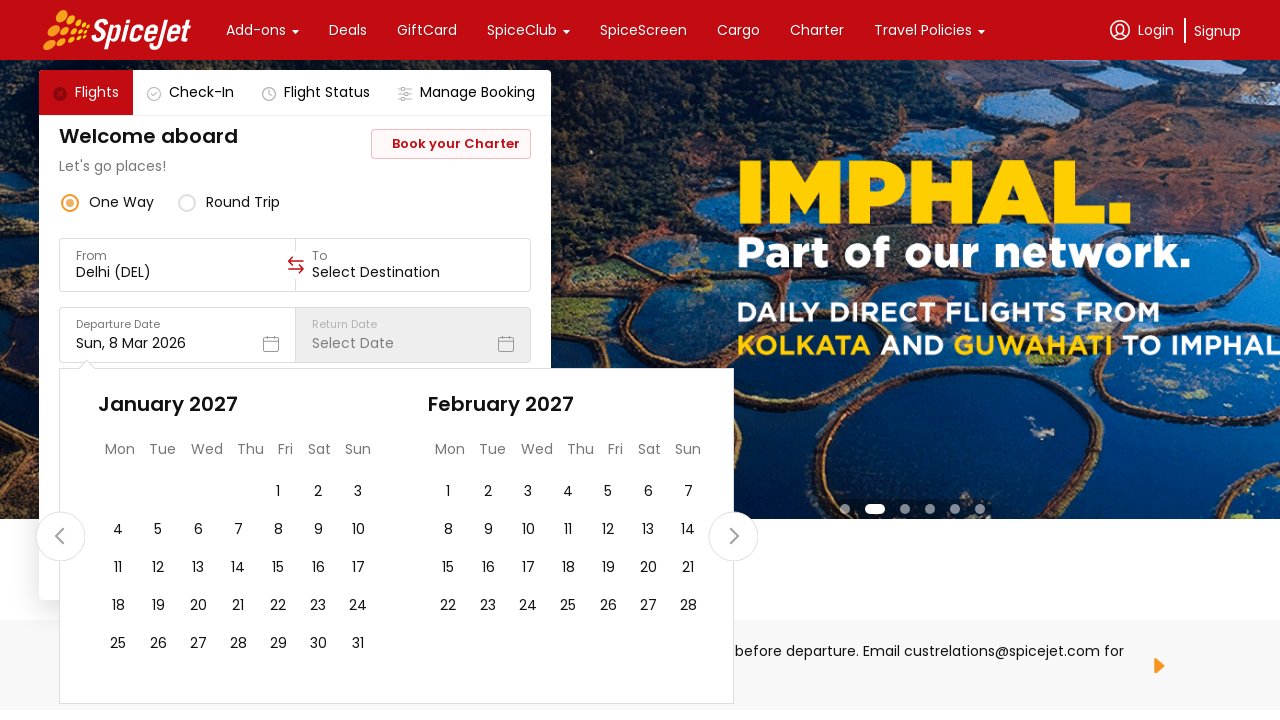

Calendar navigation iteration 20
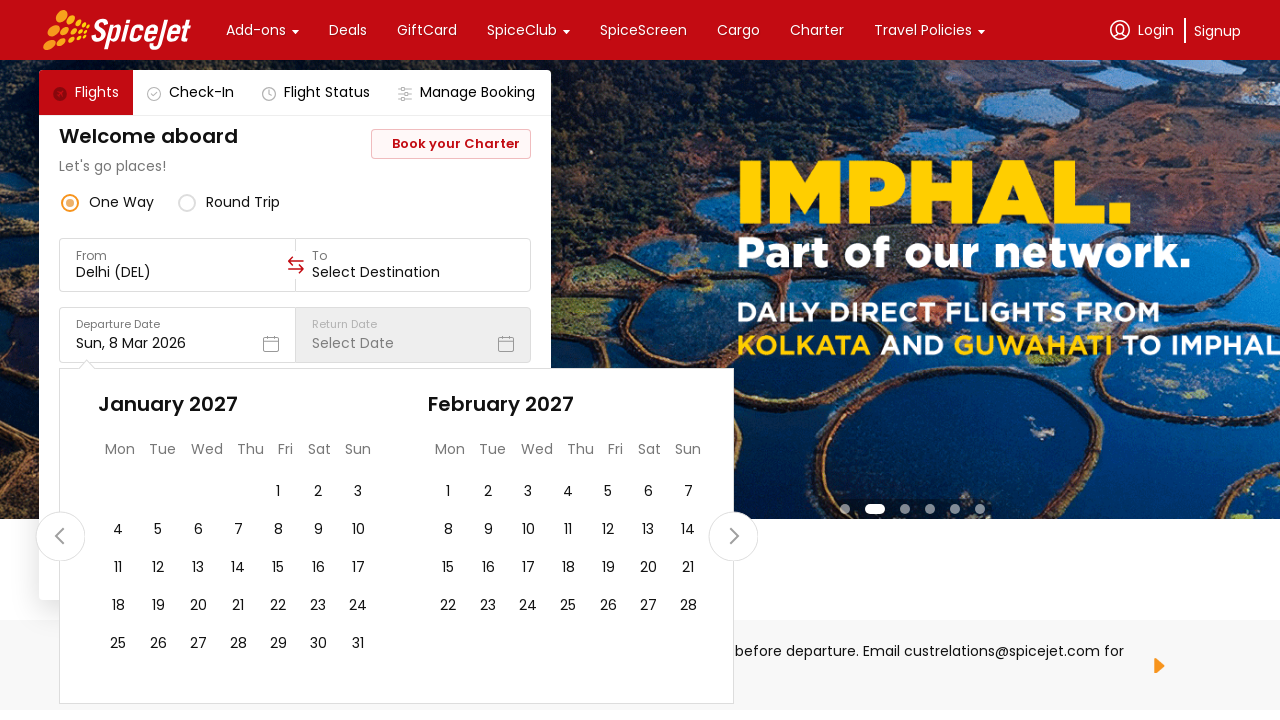

Navigated to next month (iteration 20) at (734, 536) on div.r-1loqt21.r-u8s1d.r-11xbo3g.r-1v2oles.r-1otgn73.r-16zfatd.r-1i6wzkk.r-lrvibr
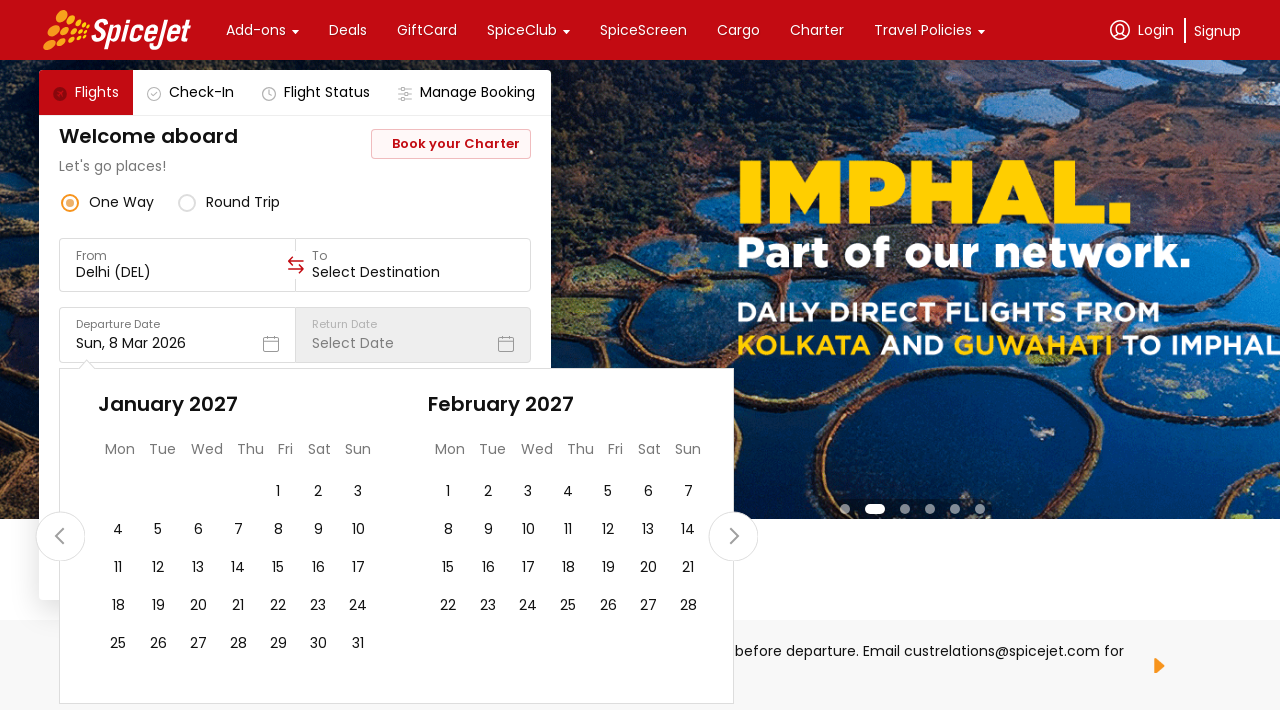

Calendar navigation iteration 21
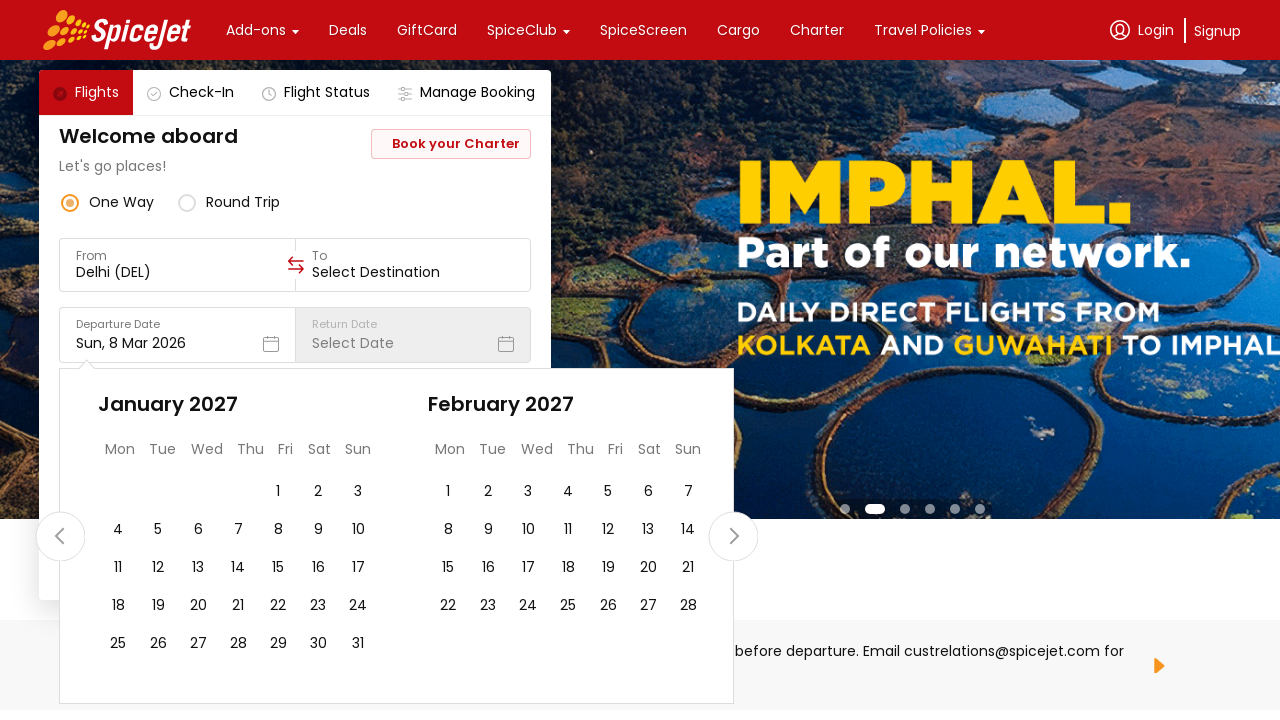

Navigated to next month (iteration 21) at (734, 536) on div.r-1loqt21.r-u8s1d.r-11xbo3g.r-1v2oles.r-1otgn73.r-16zfatd.r-1i6wzkk.r-lrvibr
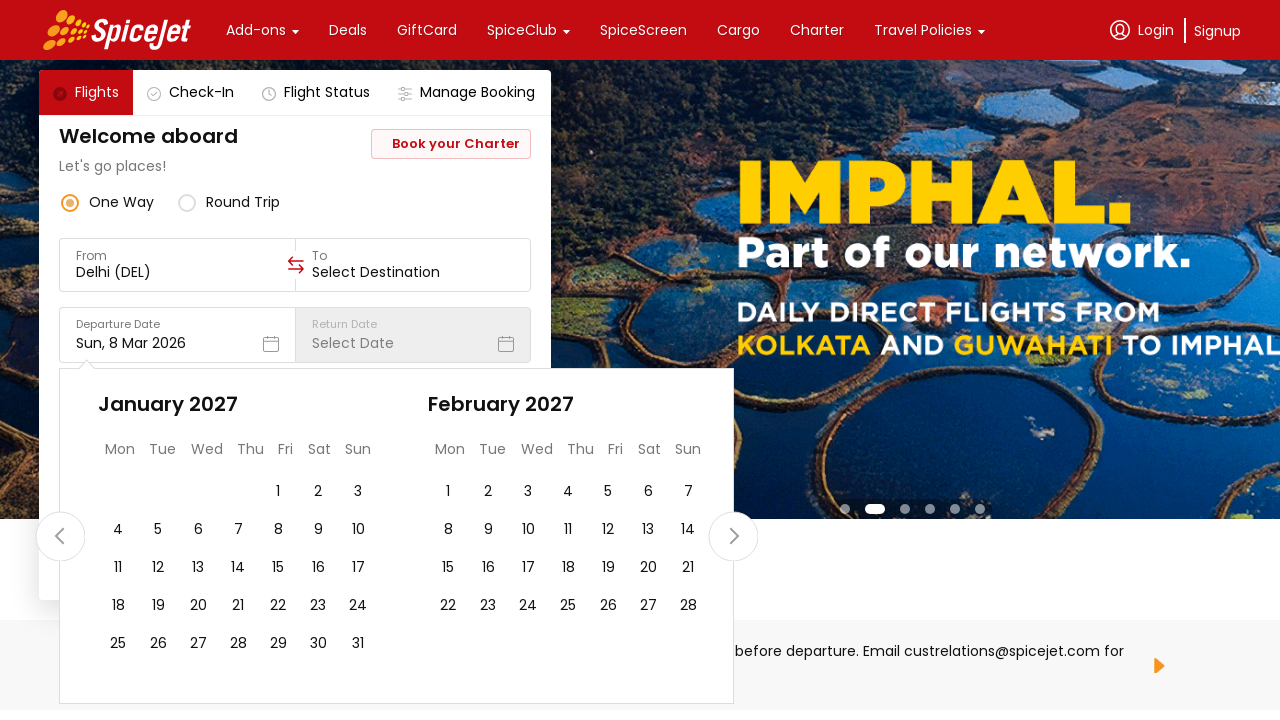

Calendar navigation iteration 22
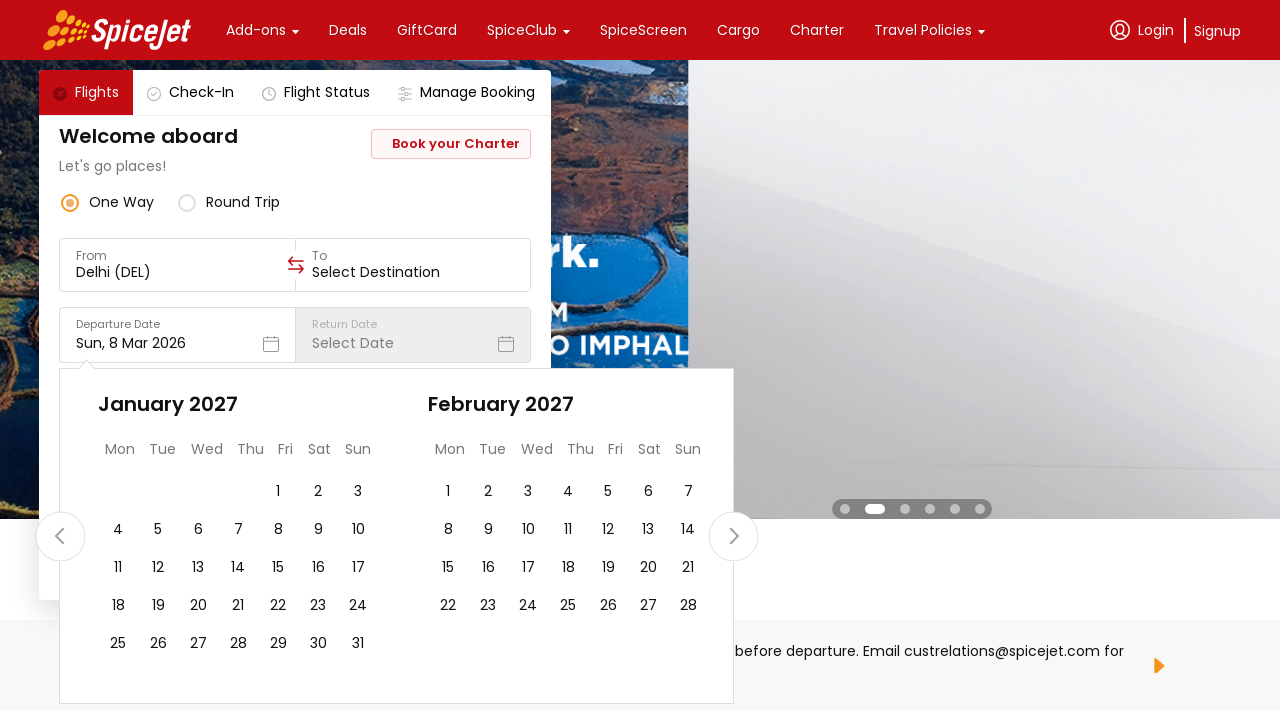

Navigated to next month (iteration 22) at (734, 536) on div.r-1loqt21.r-u8s1d.r-11xbo3g.r-1v2oles.r-1otgn73.r-16zfatd.r-1i6wzkk.r-lrvibr
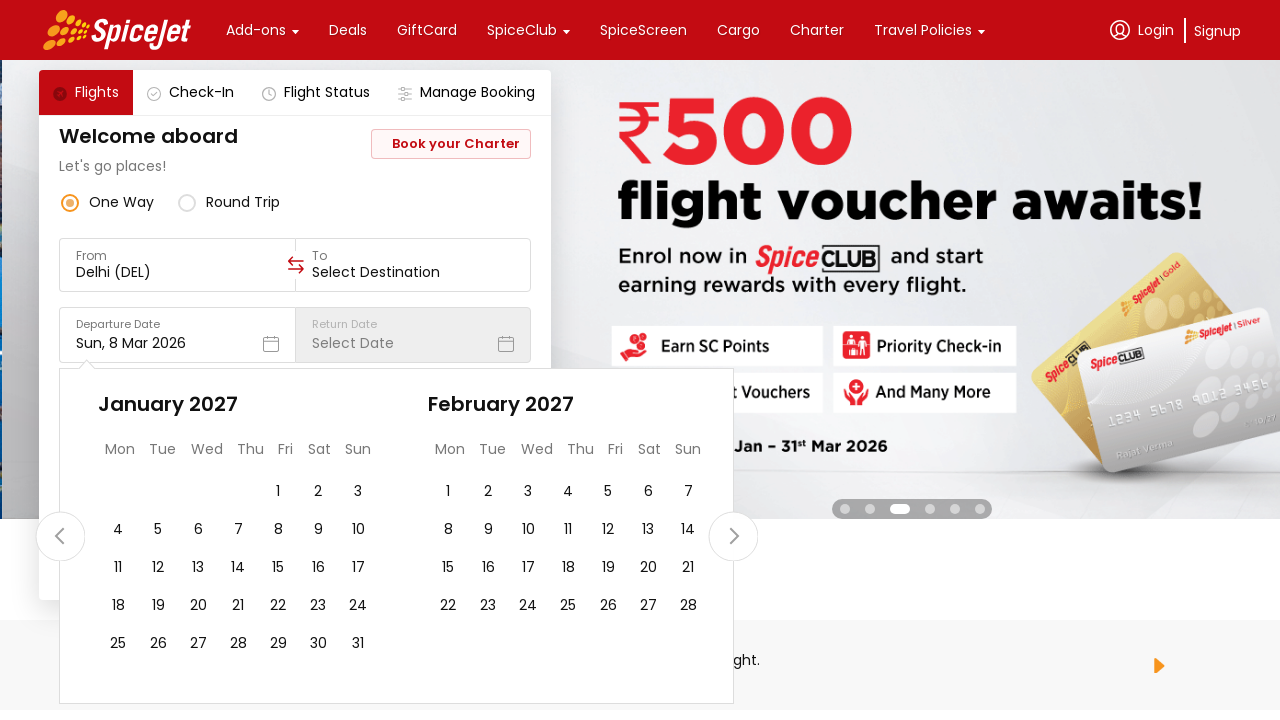

Calendar navigation iteration 23
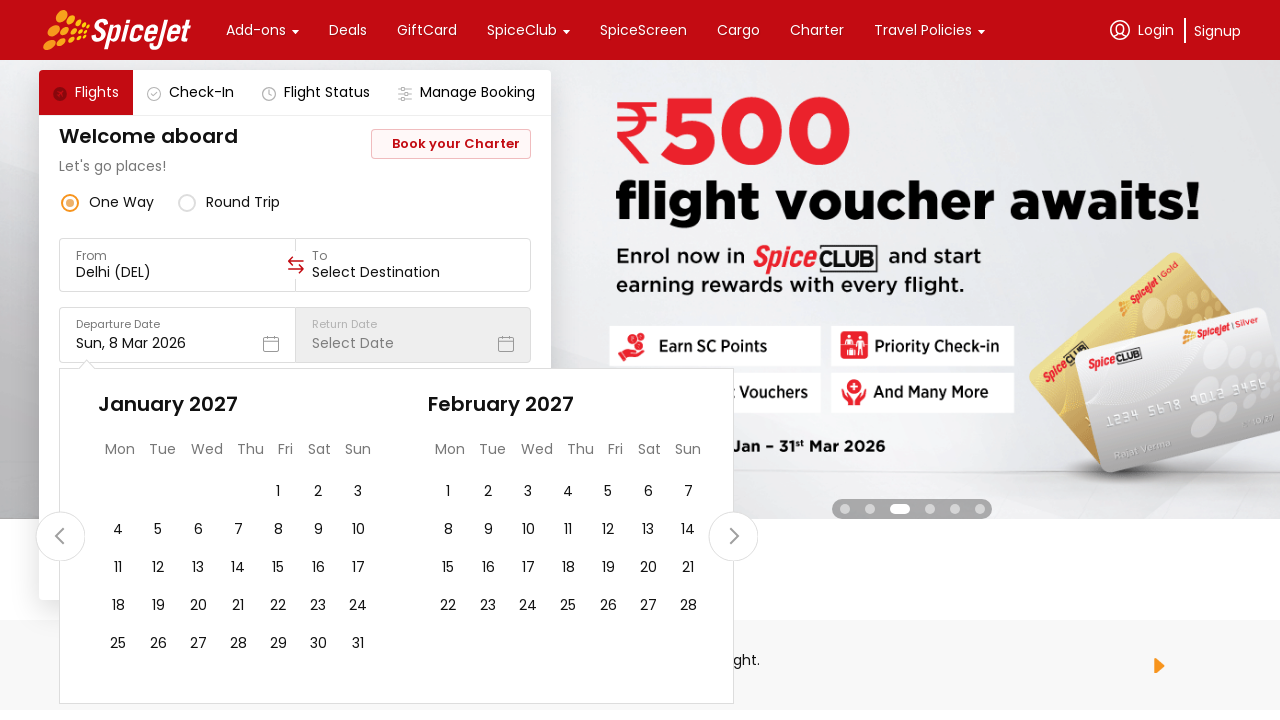

Navigated to next month (iteration 23) at (734, 536) on div.r-1loqt21.r-u8s1d.r-11xbo3g.r-1v2oles.r-1otgn73.r-16zfatd.r-1i6wzkk.r-lrvibr
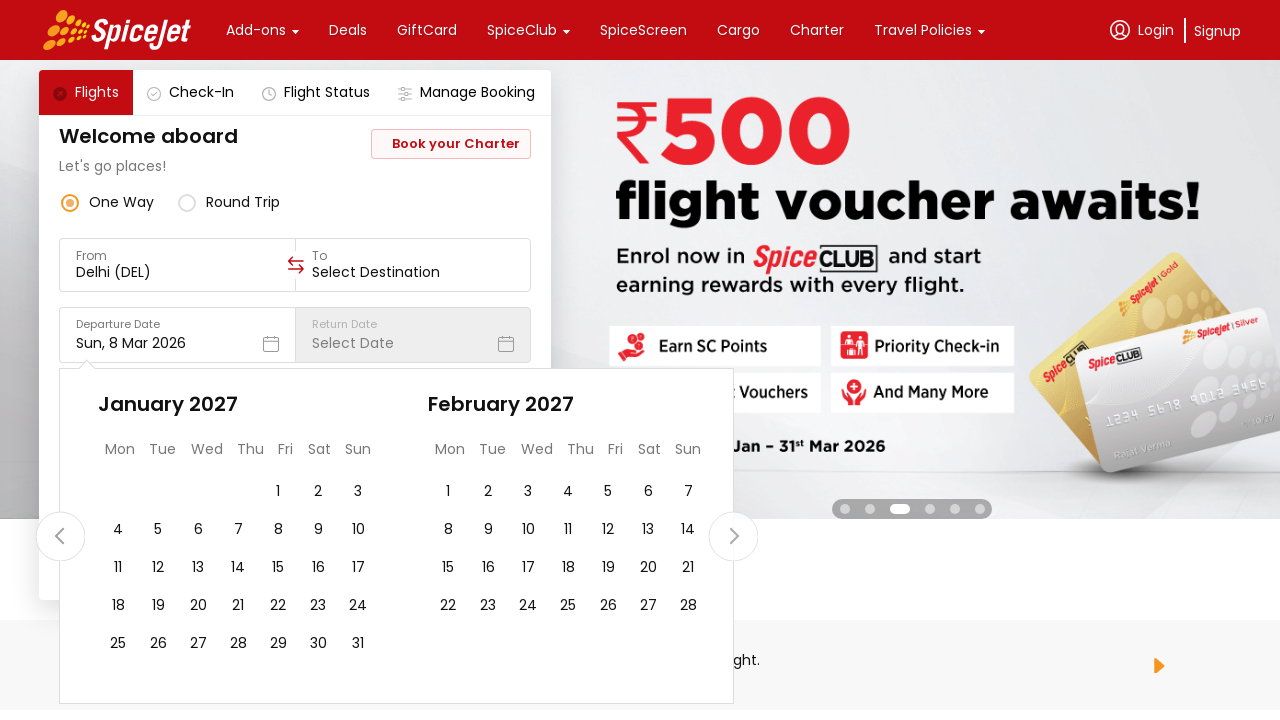

Calendar navigation iteration 24
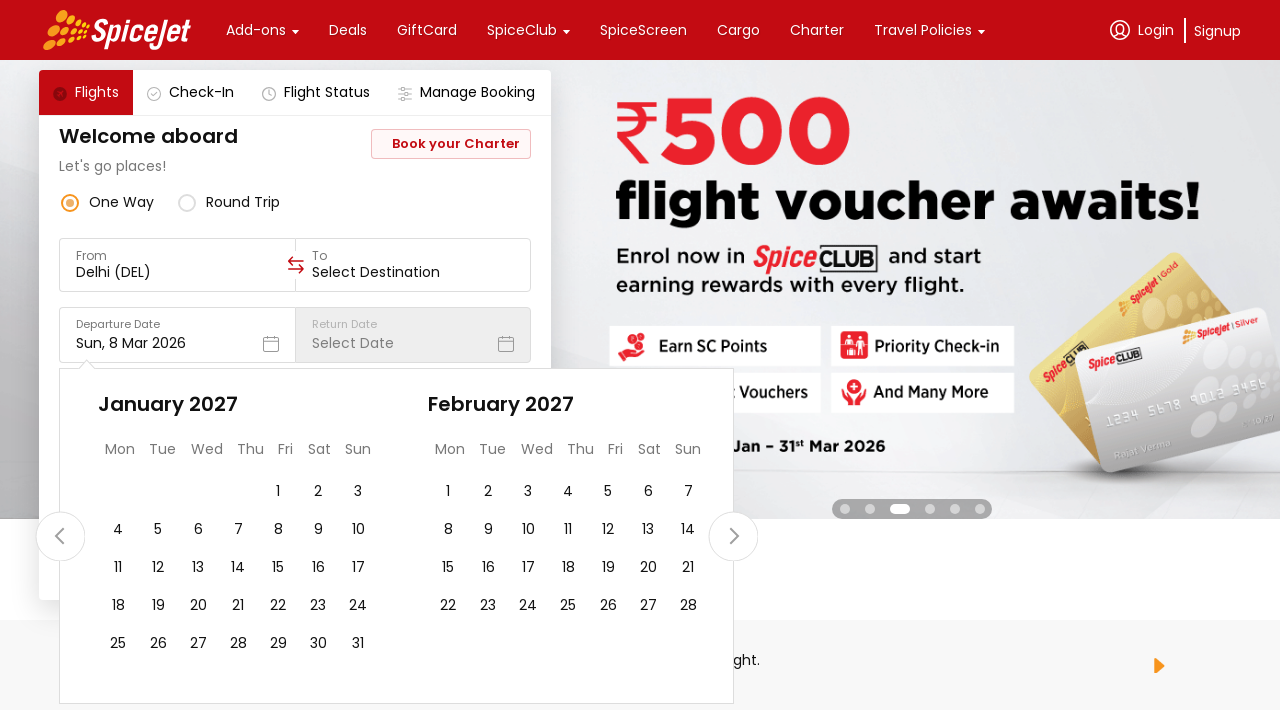

Navigated to next month (iteration 24) at (734, 536) on div.r-1loqt21.r-u8s1d.r-11xbo3g.r-1v2oles.r-1otgn73.r-16zfatd.r-1i6wzkk.r-lrvibr
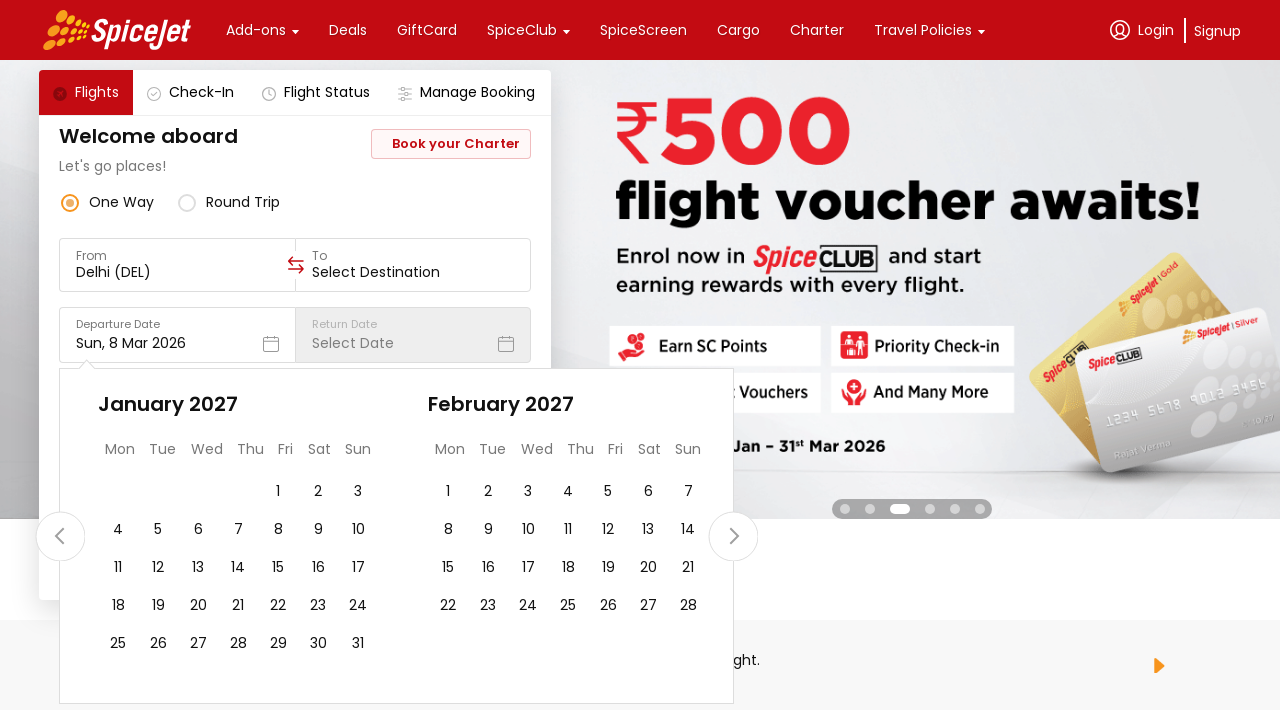

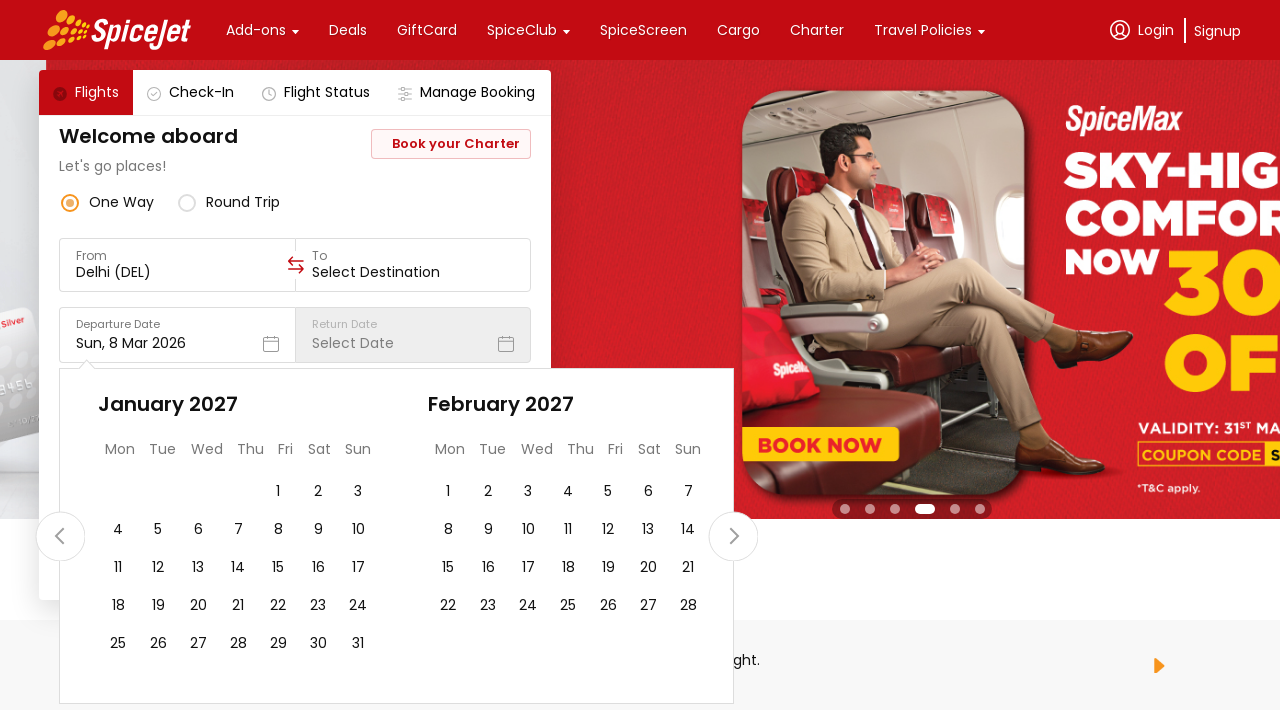